Tests a Todo application by adding 5 new todo items via the input field, then marking all 10 items (5 existing + 5 new) as completed by clicking their checkboxes.

Starting URL: https://lambdatest.github.io/sample-todo-app/

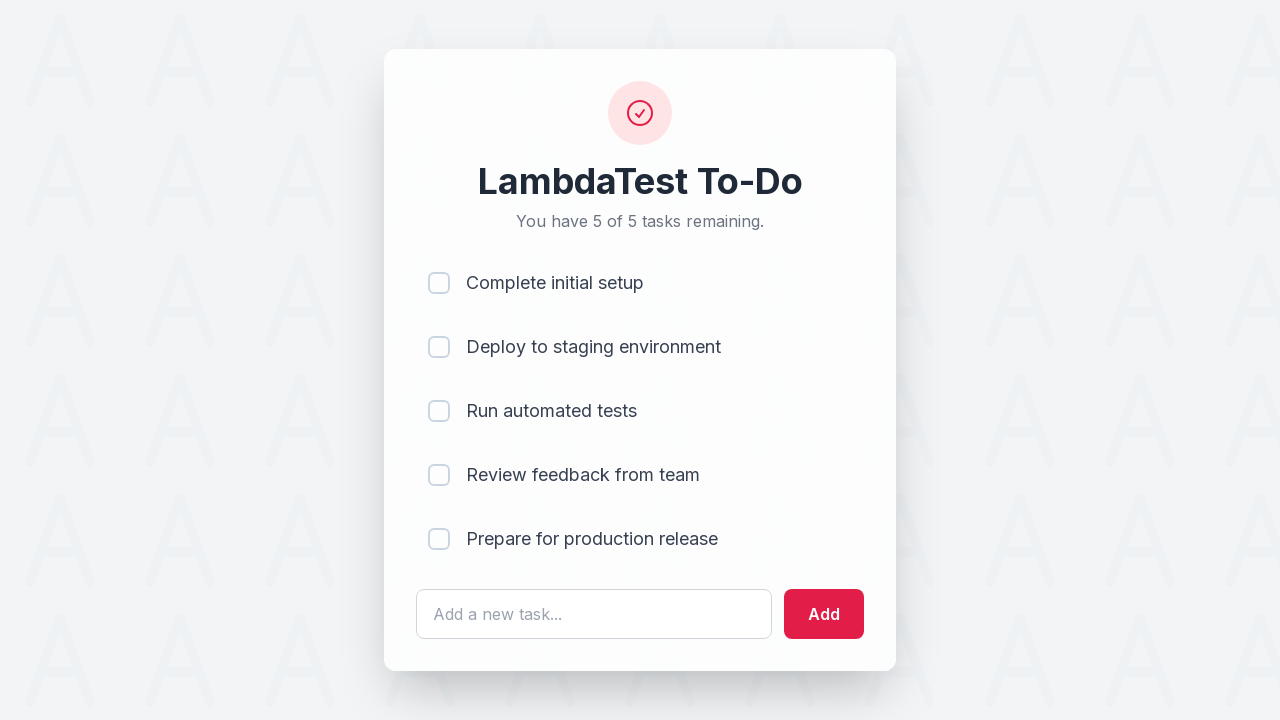

Waited for todo input field to be available
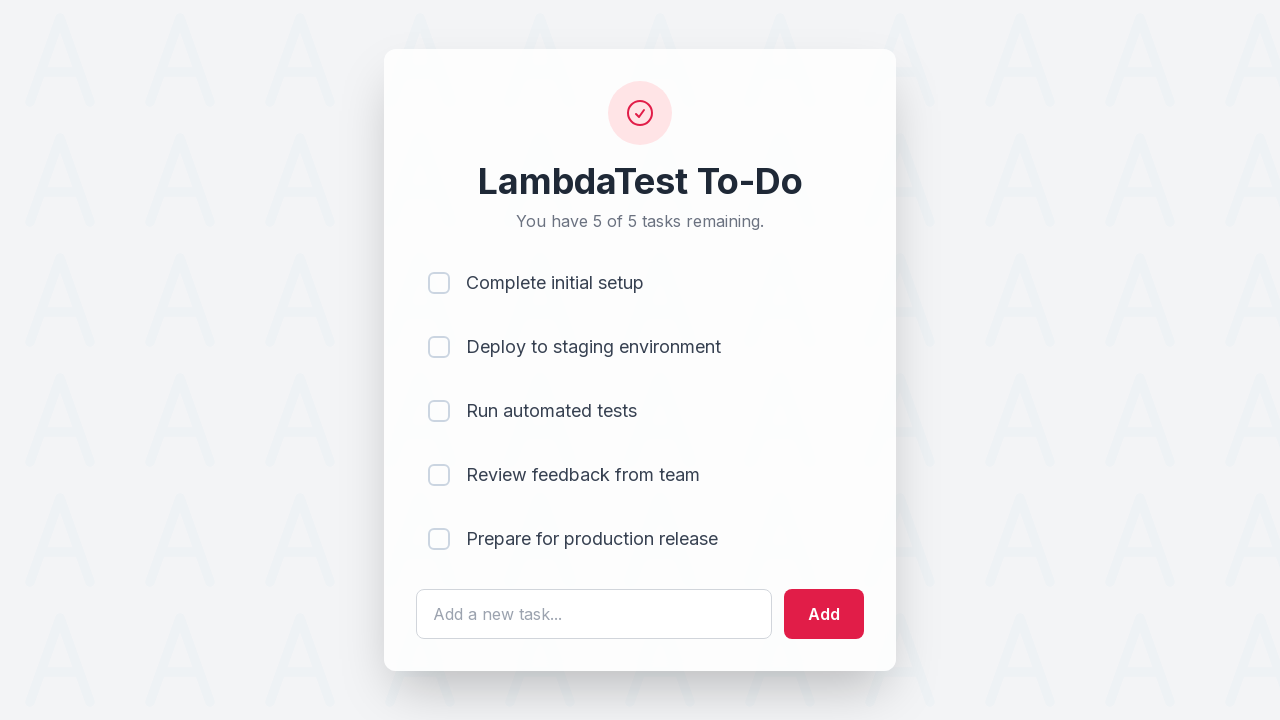

Clicked todo input field to add item 1 at (594, 614) on #sampletodotext
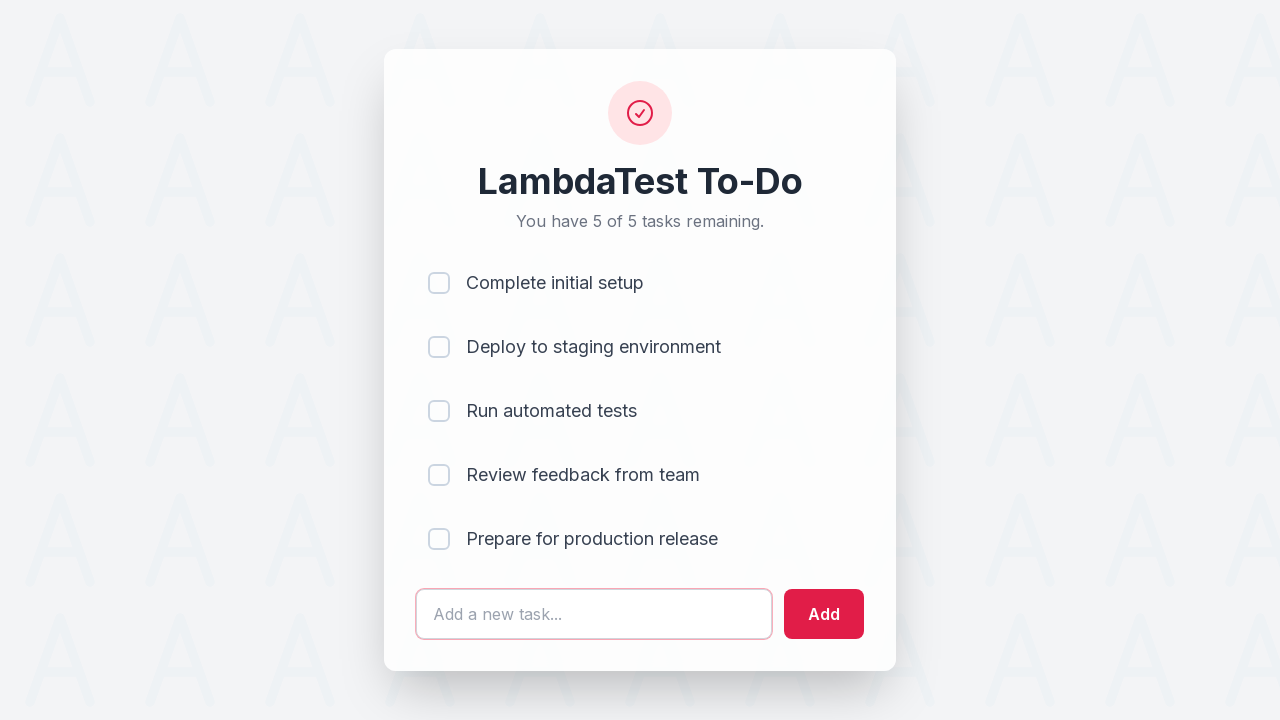

Filled input field with 'Adding a new item 1' on #sampletodotext
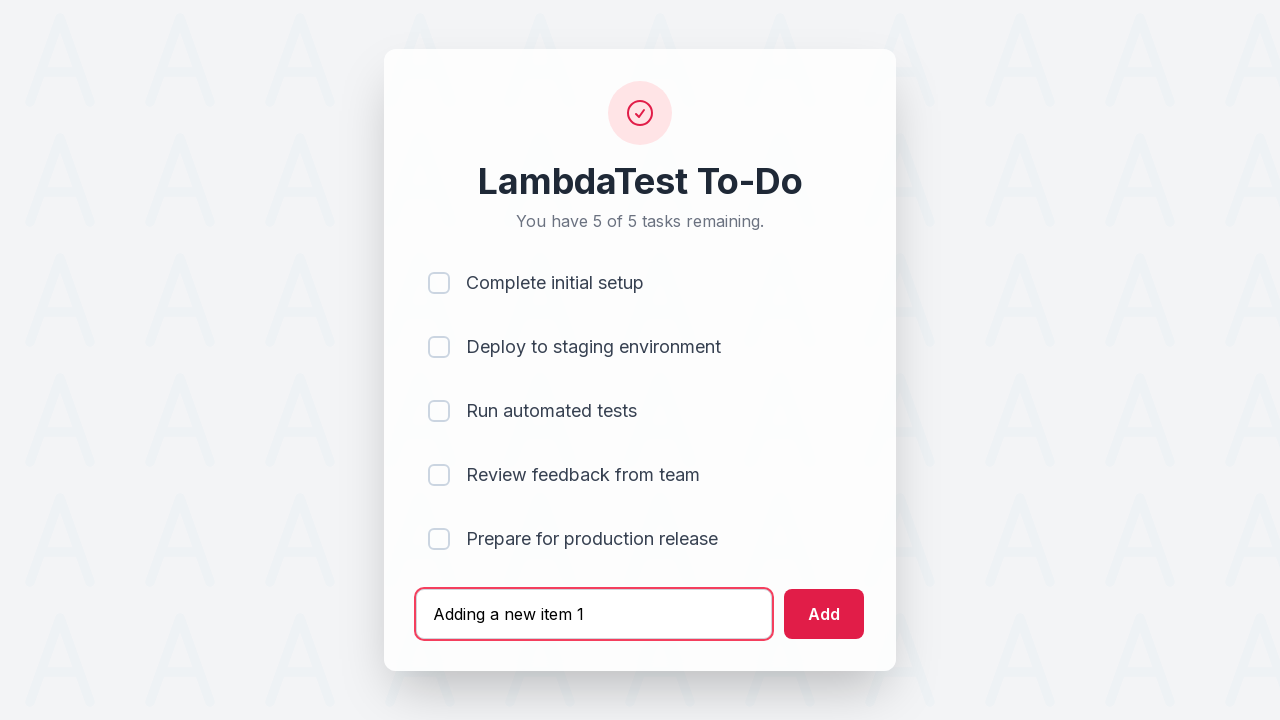

Pressed Enter to add new todo item 1 on #sampletodotext
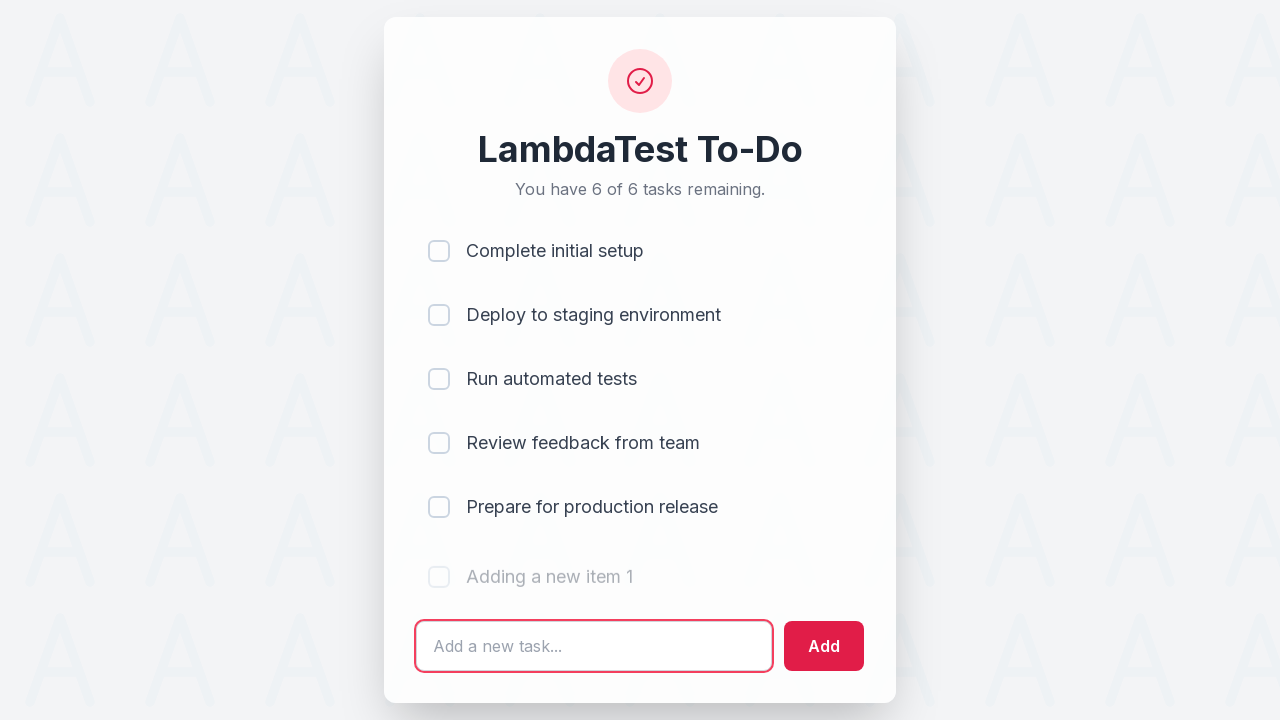

Waited for todo item 1 to be added to the list
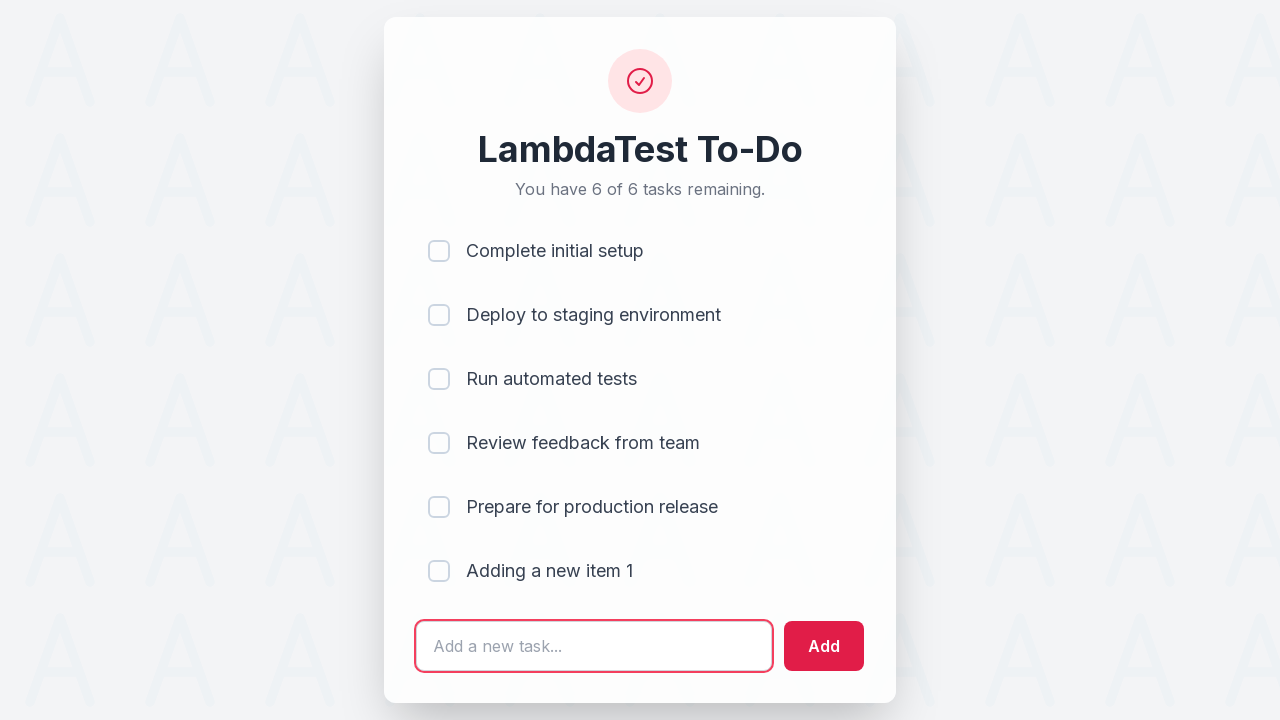

Clicked todo input field to add item 2 at (594, 646) on #sampletodotext
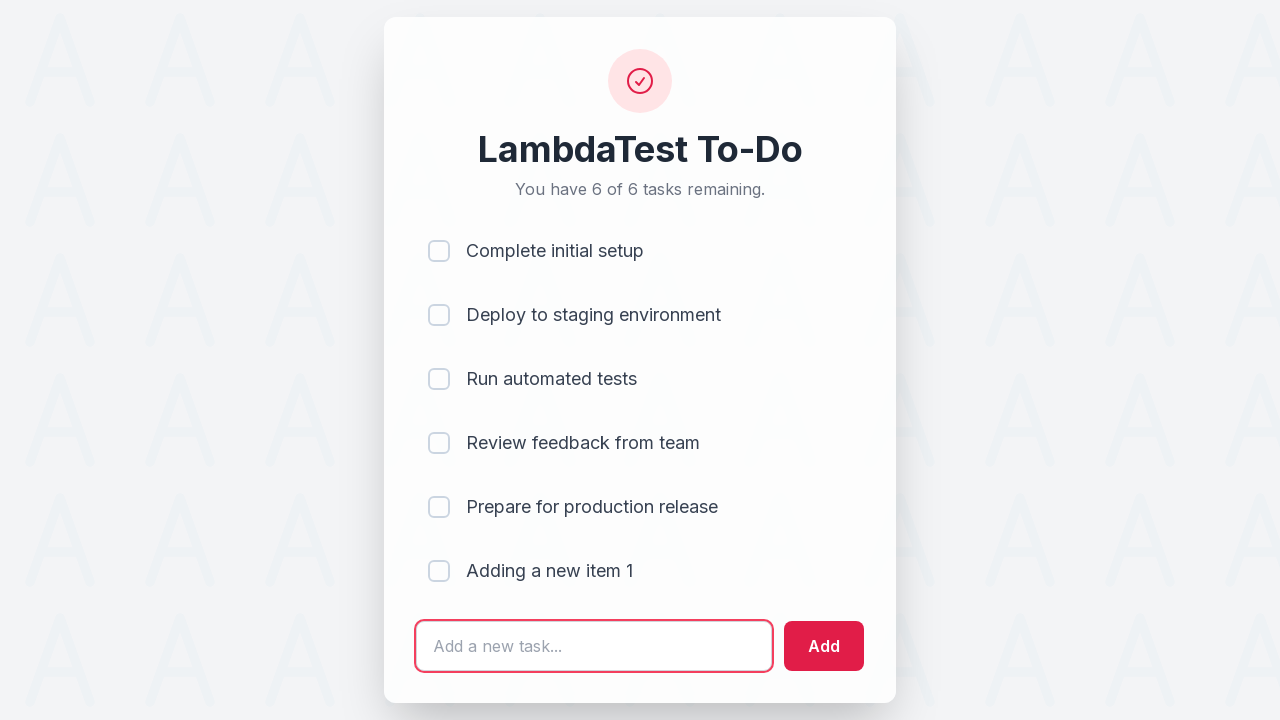

Filled input field with 'Adding a new item 2' on #sampletodotext
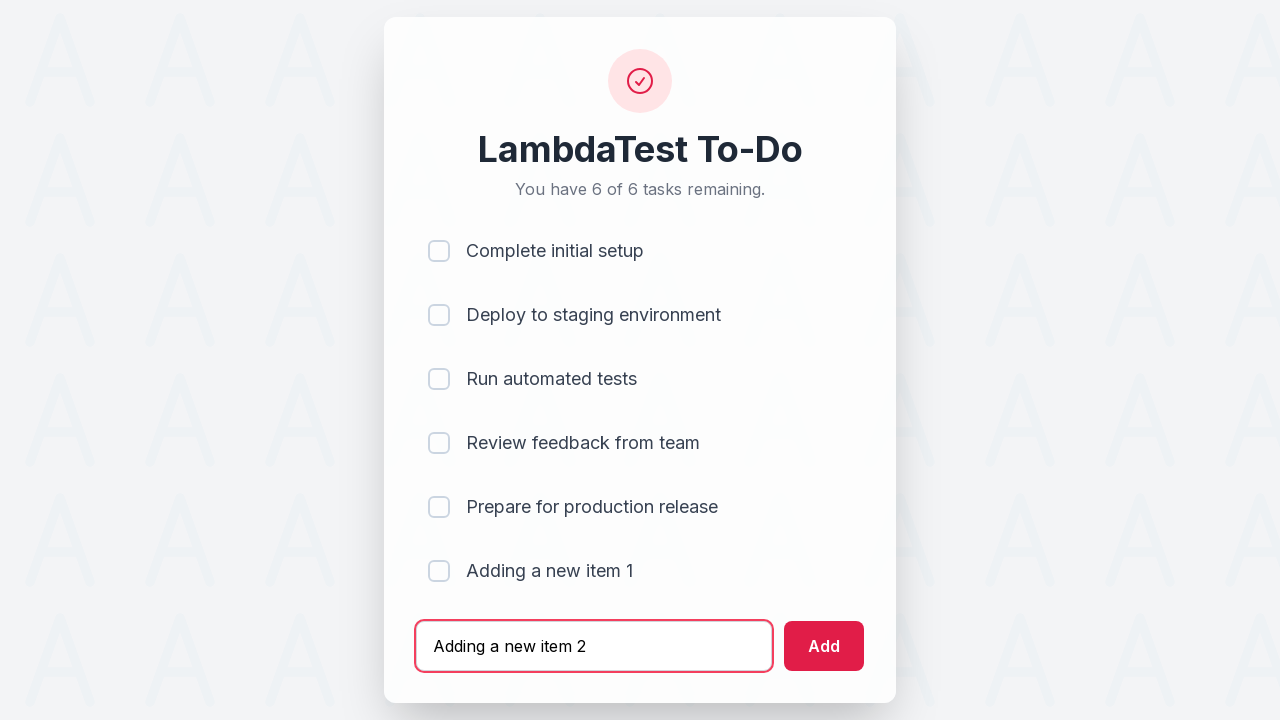

Pressed Enter to add new todo item 2 on #sampletodotext
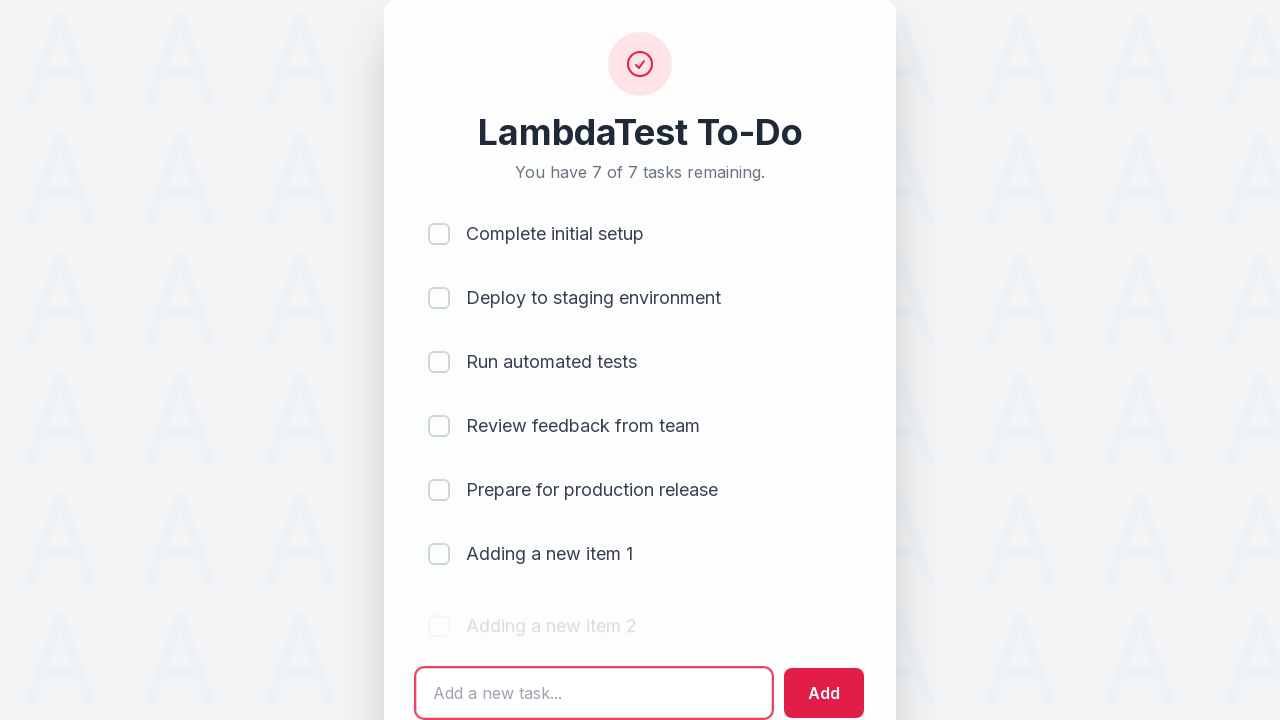

Waited for todo item 2 to be added to the list
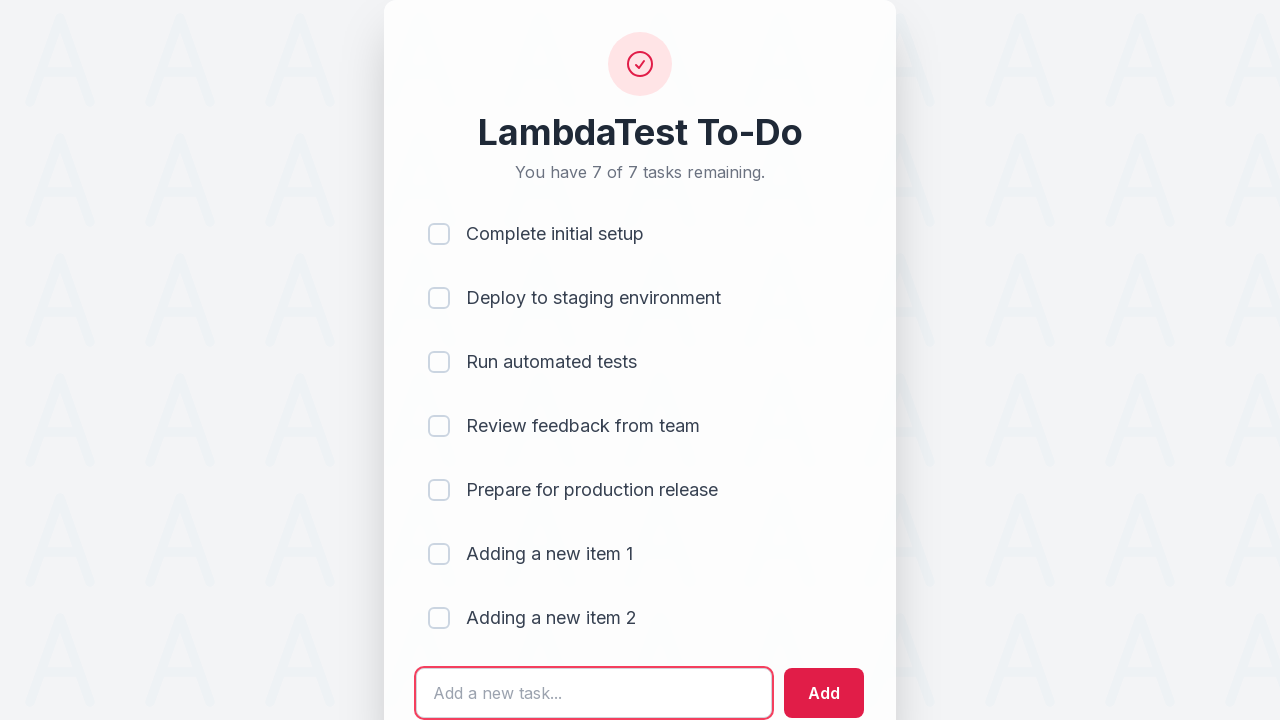

Clicked todo input field to add item 3 at (594, 693) on #sampletodotext
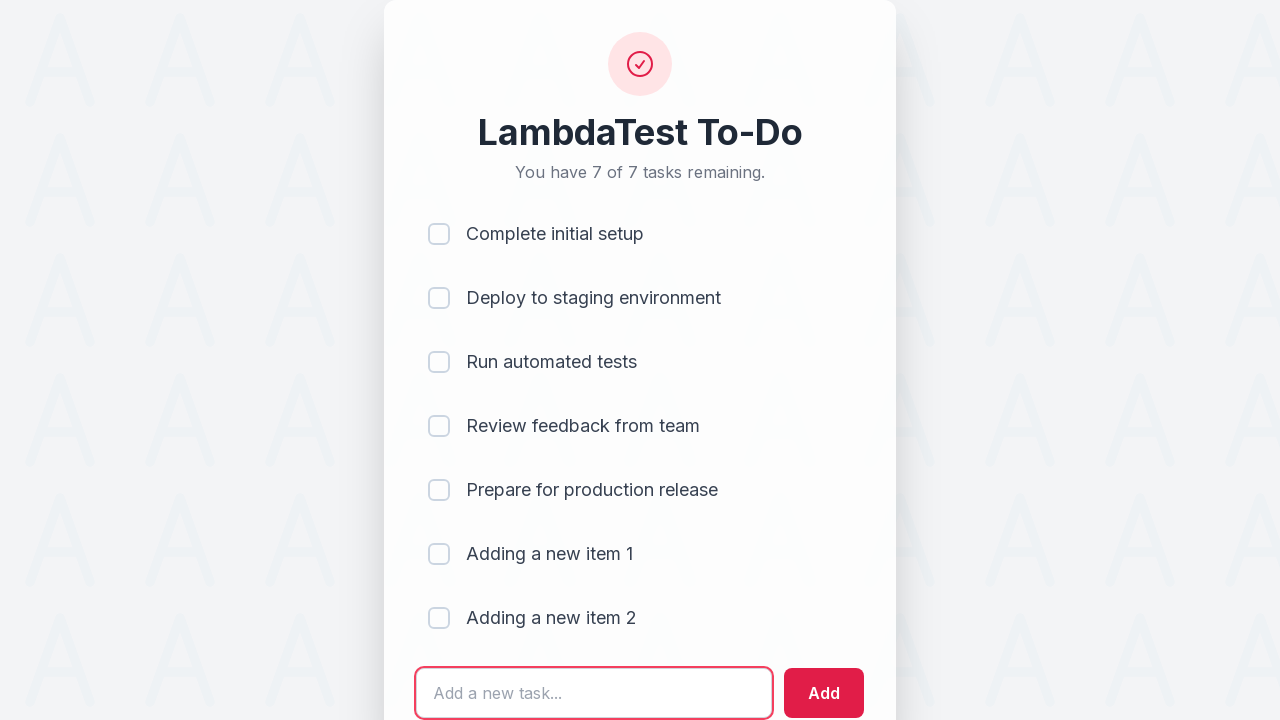

Filled input field with 'Adding a new item 3' on #sampletodotext
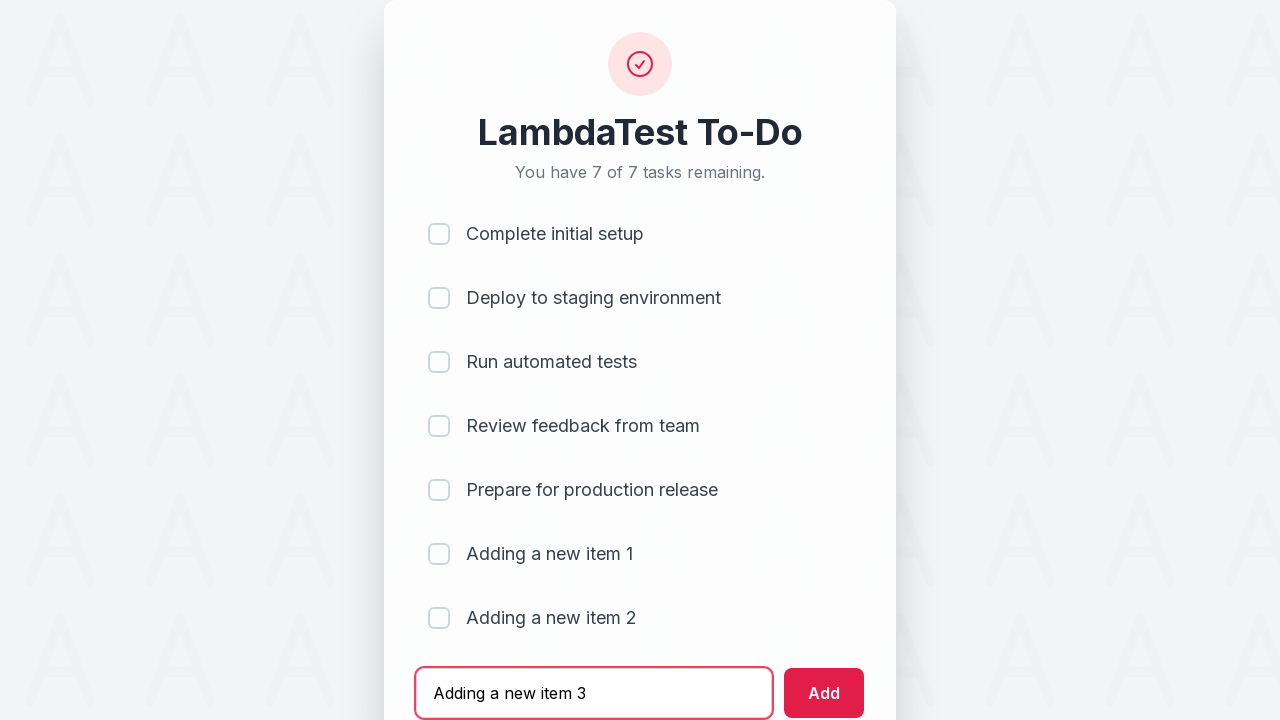

Pressed Enter to add new todo item 3 on #sampletodotext
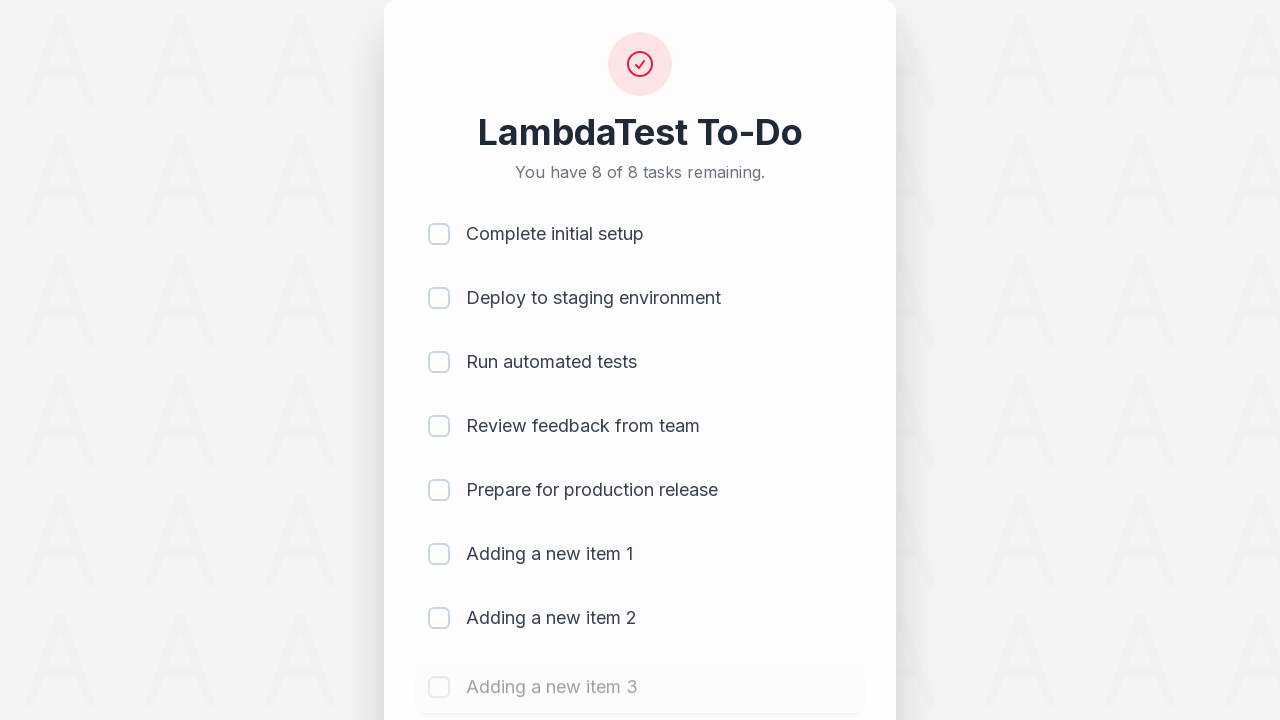

Waited for todo item 3 to be added to the list
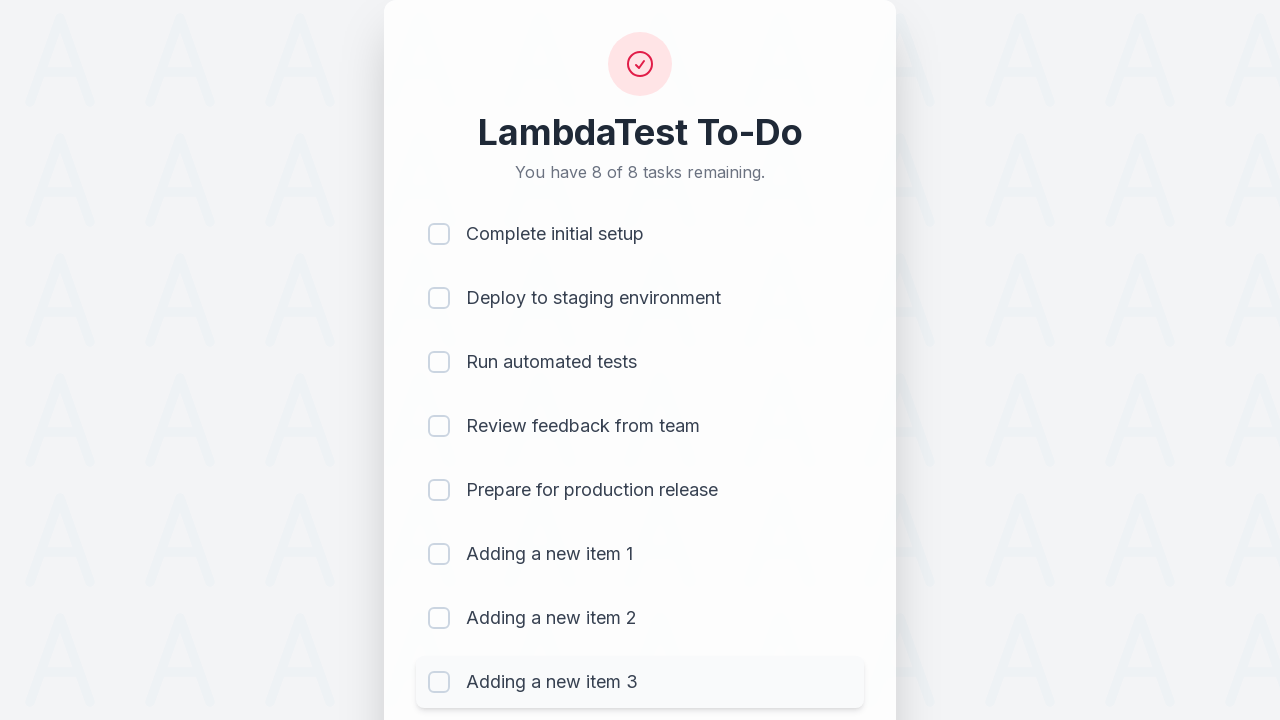

Clicked todo input field to add item 4 at (594, 663) on #sampletodotext
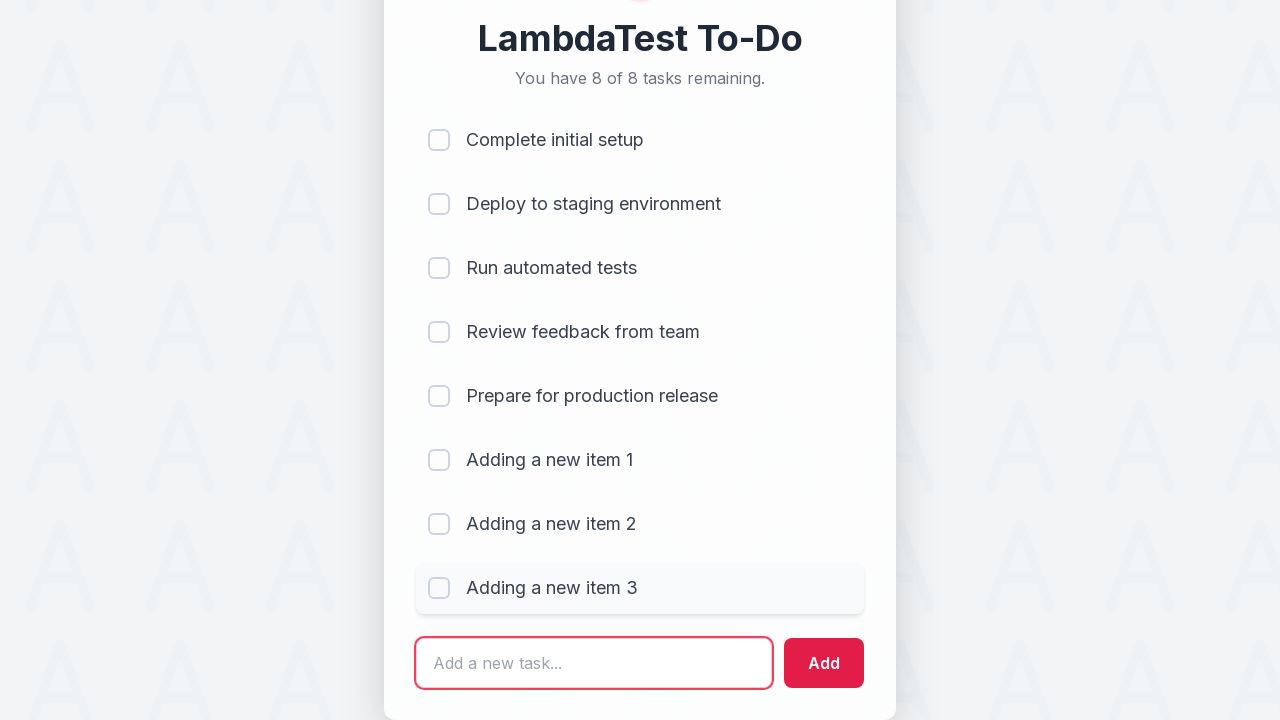

Filled input field with 'Adding a new item 4' on #sampletodotext
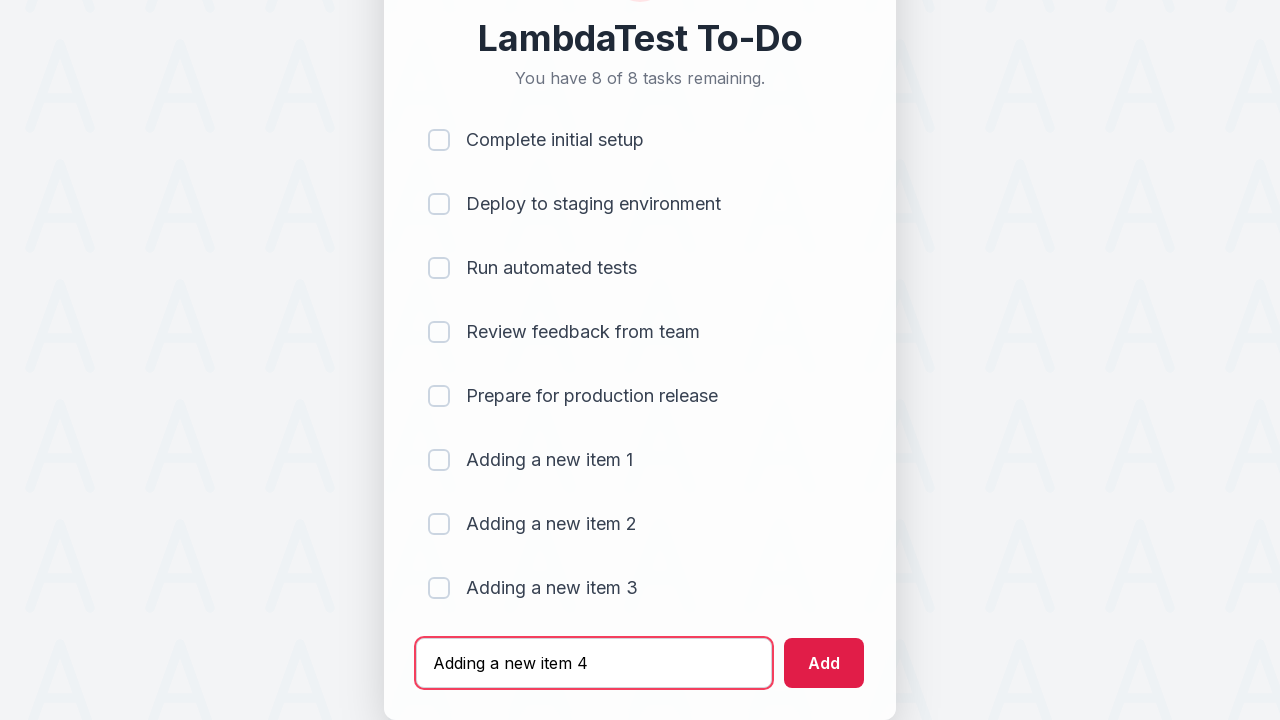

Pressed Enter to add new todo item 4 on #sampletodotext
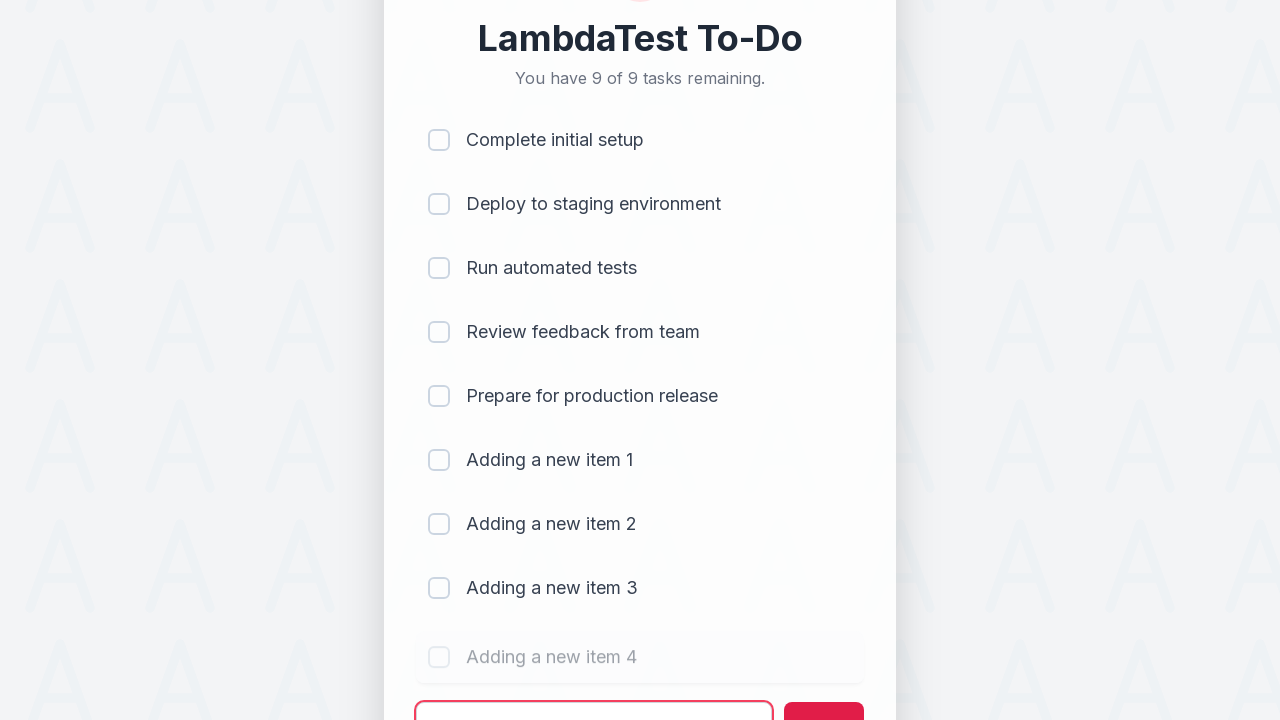

Waited for todo item 4 to be added to the list
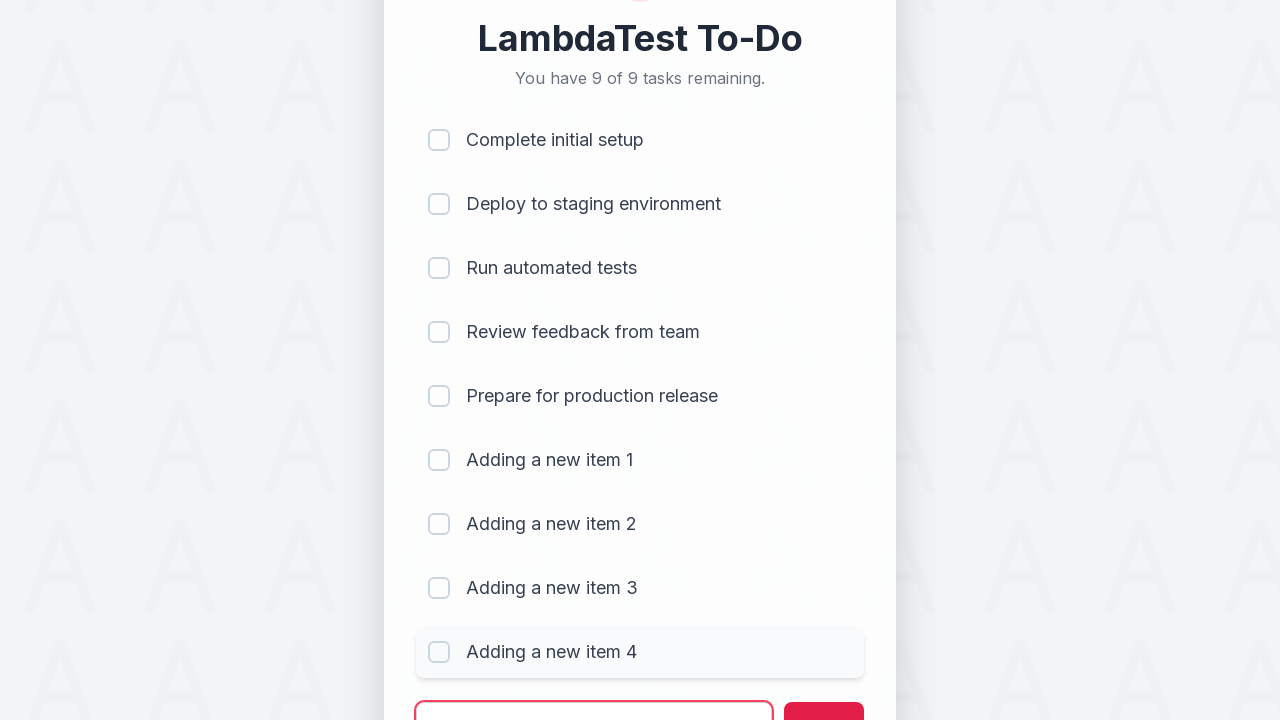

Clicked todo input field to add item 5 at (594, 695) on #sampletodotext
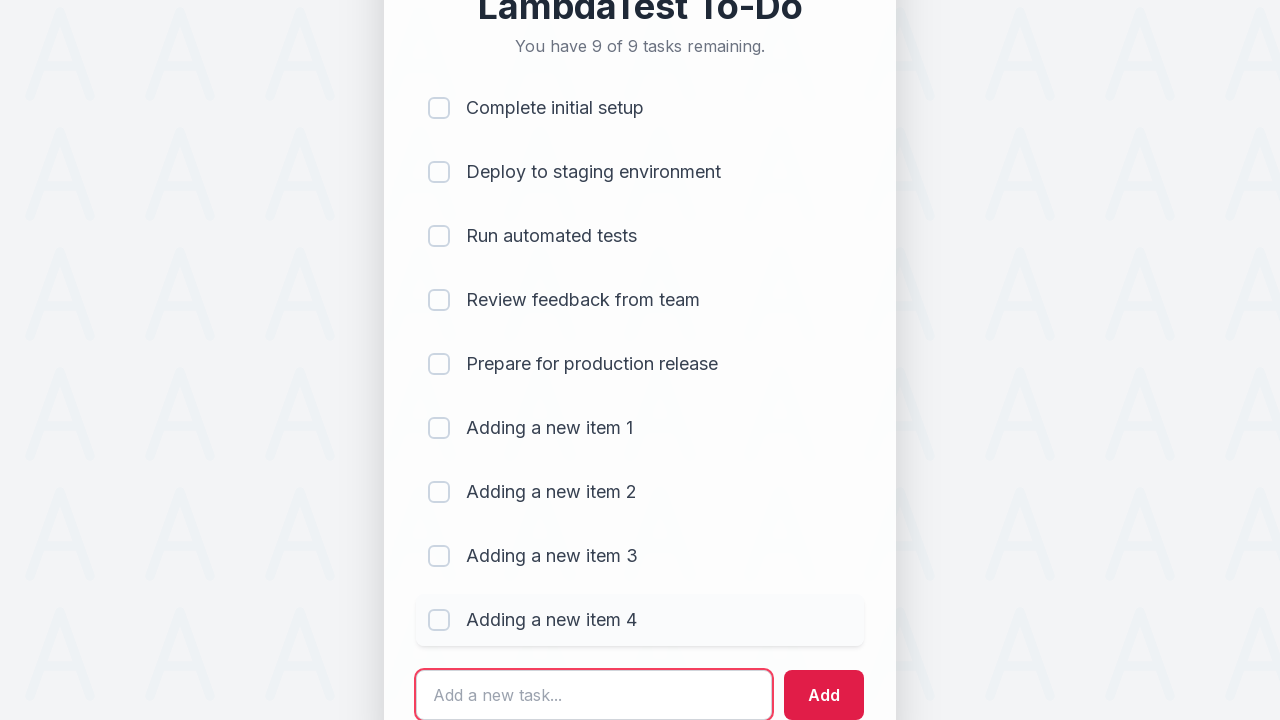

Filled input field with 'Adding a new item 5' on #sampletodotext
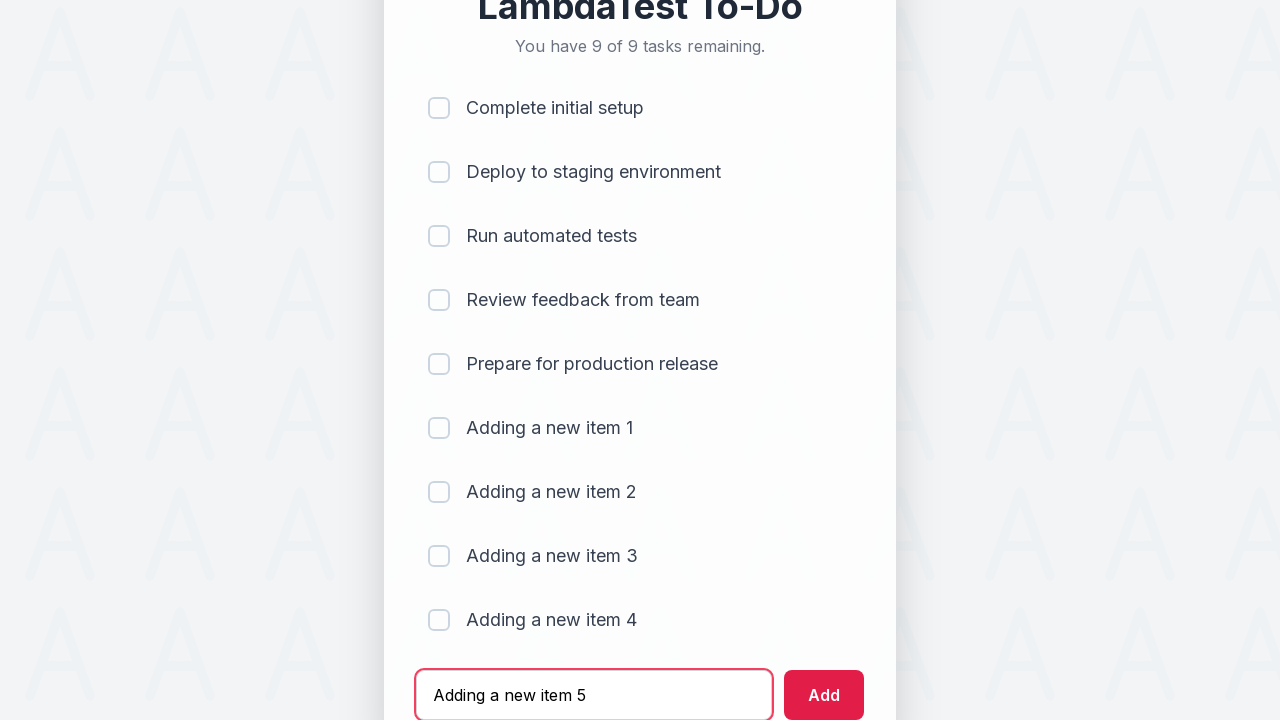

Pressed Enter to add new todo item 5 on #sampletodotext
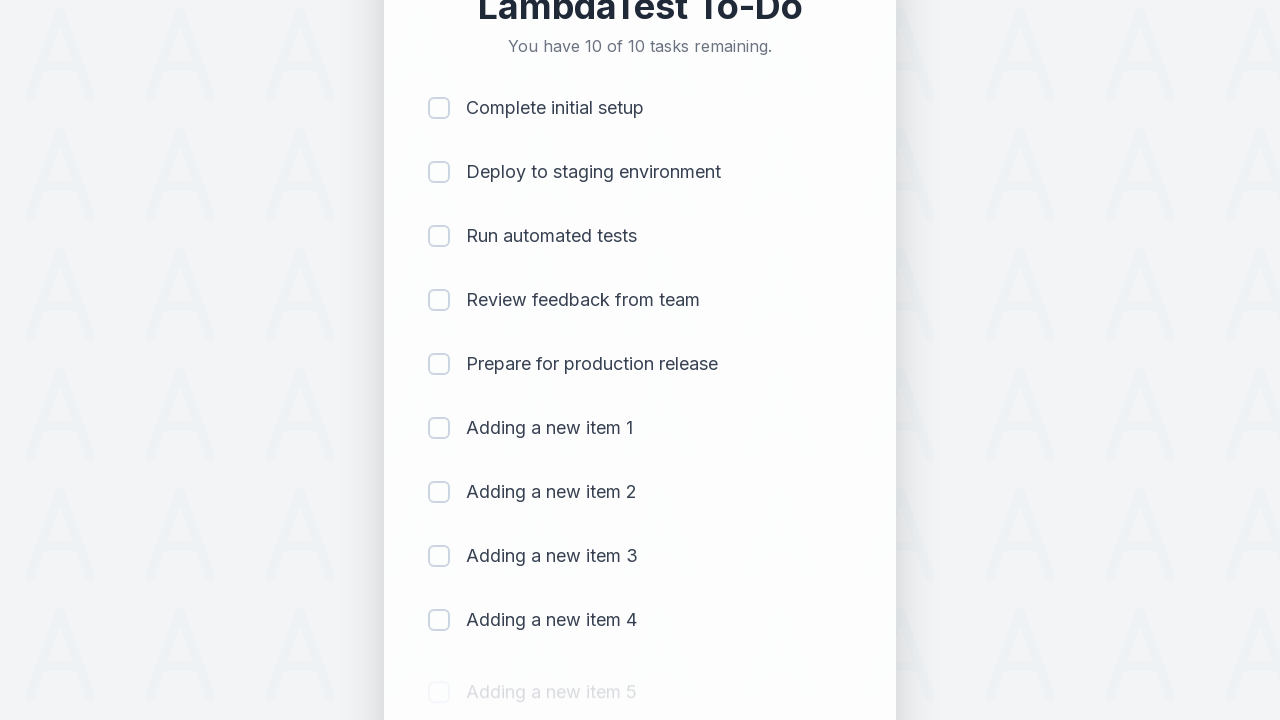

Waited for todo item 5 to be added to the list
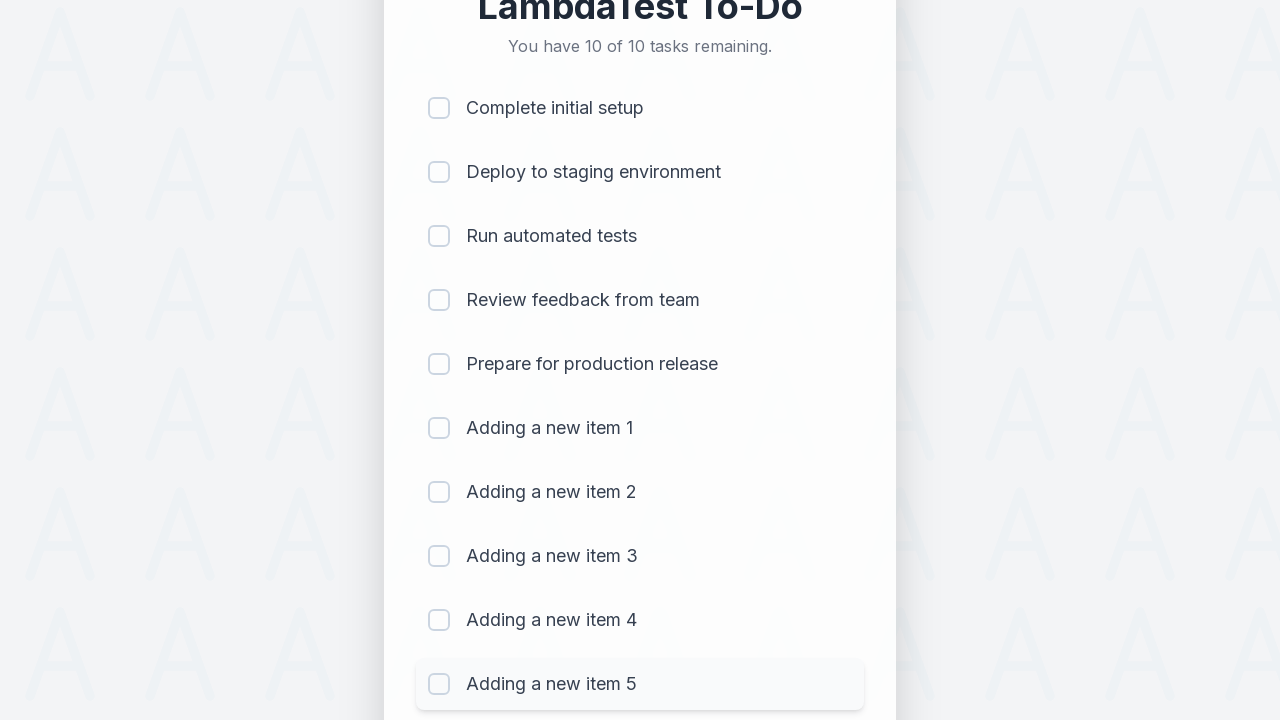

Clicked checkbox for todo item 1 to mark as completed at (439, 108) on (//input[@type='checkbox'])[1]
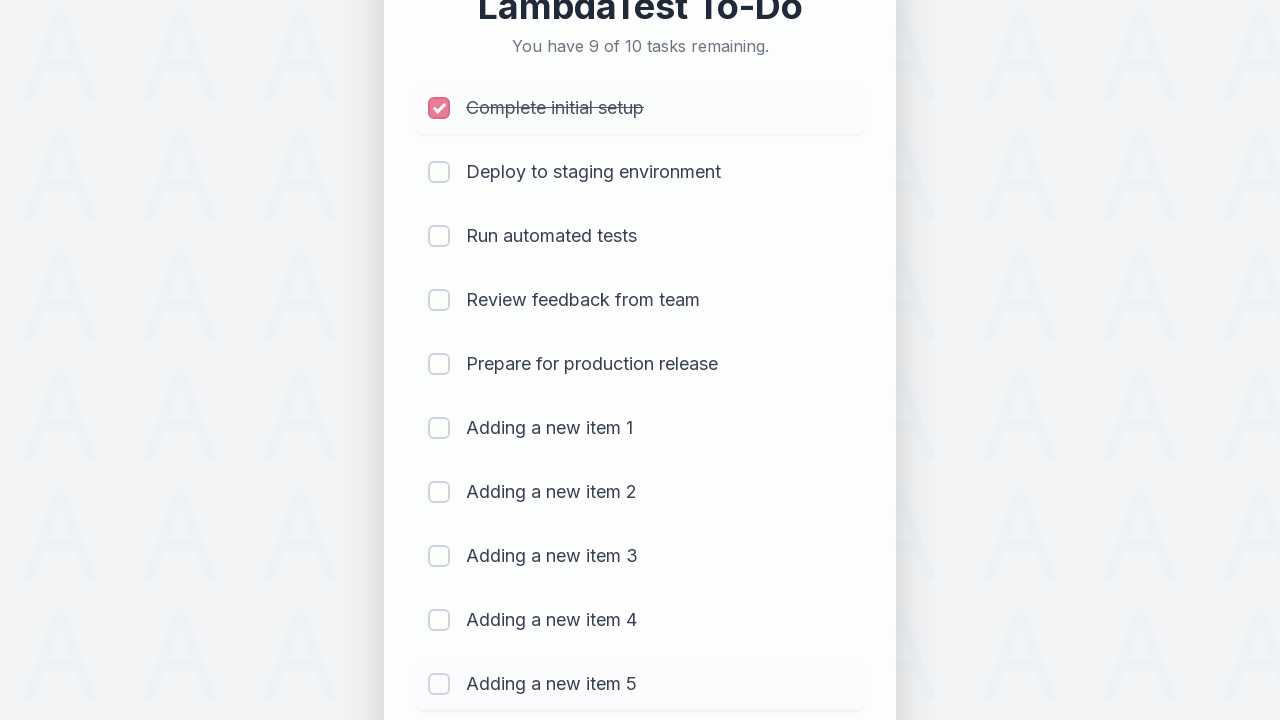

Waited briefly before marking next item
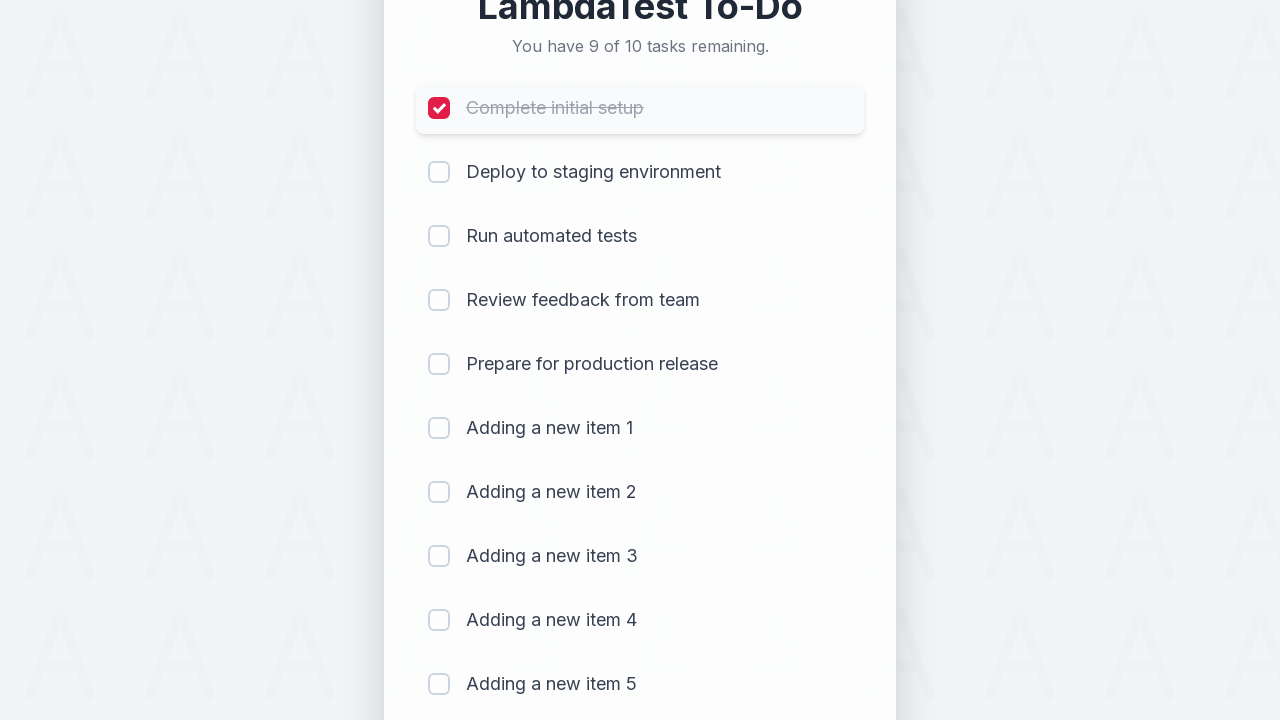

Clicked checkbox for todo item 2 to mark as completed at (439, 172) on (//input[@type='checkbox'])[2]
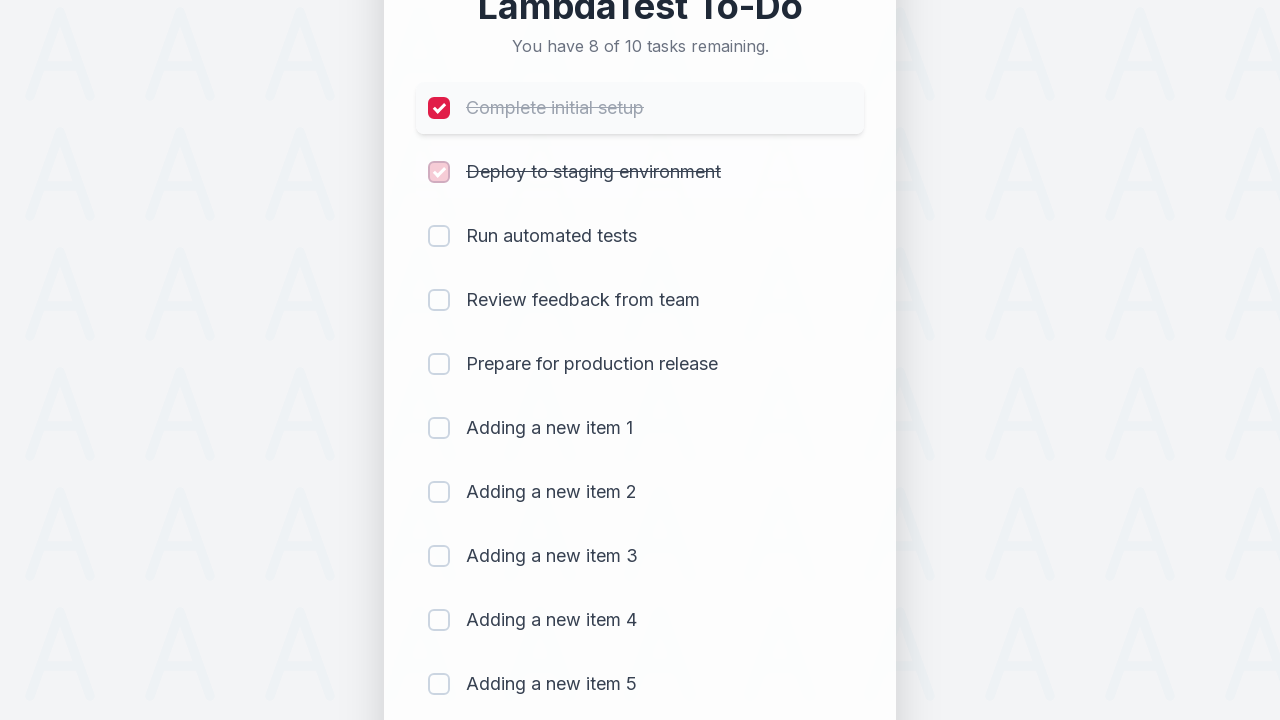

Waited briefly before marking next item
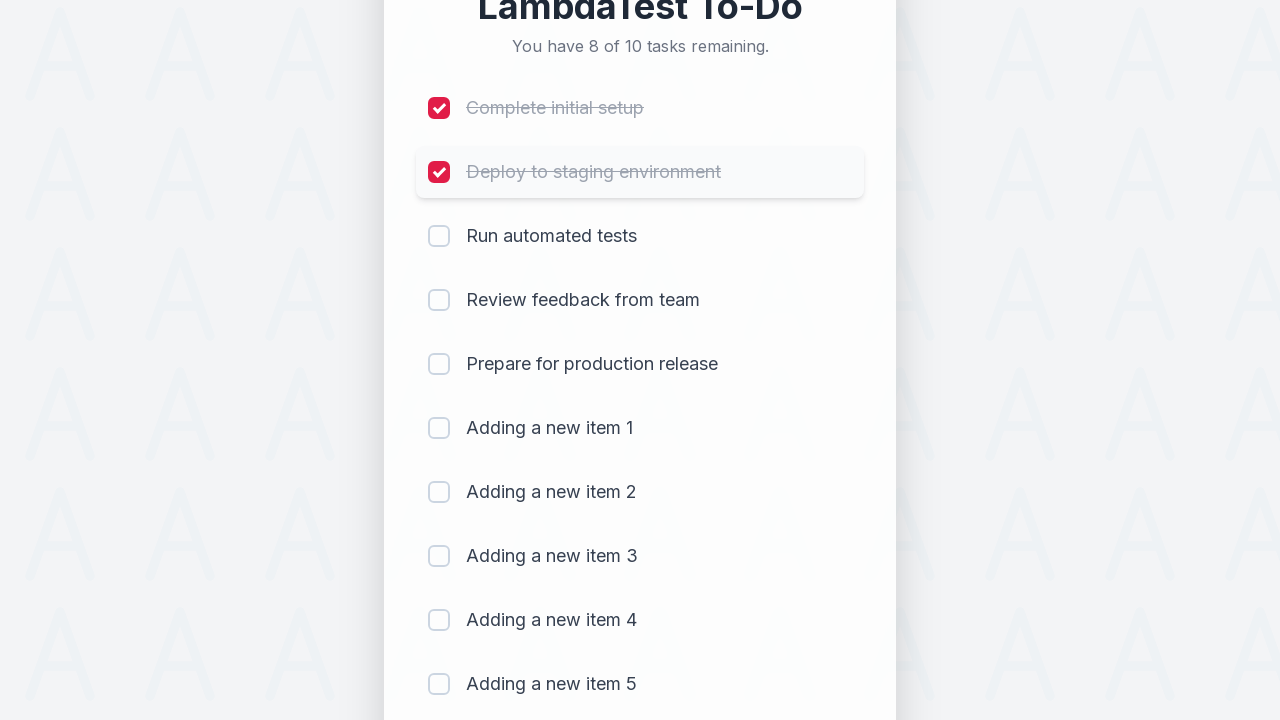

Clicked checkbox for todo item 3 to mark as completed at (439, 236) on (//input[@type='checkbox'])[3]
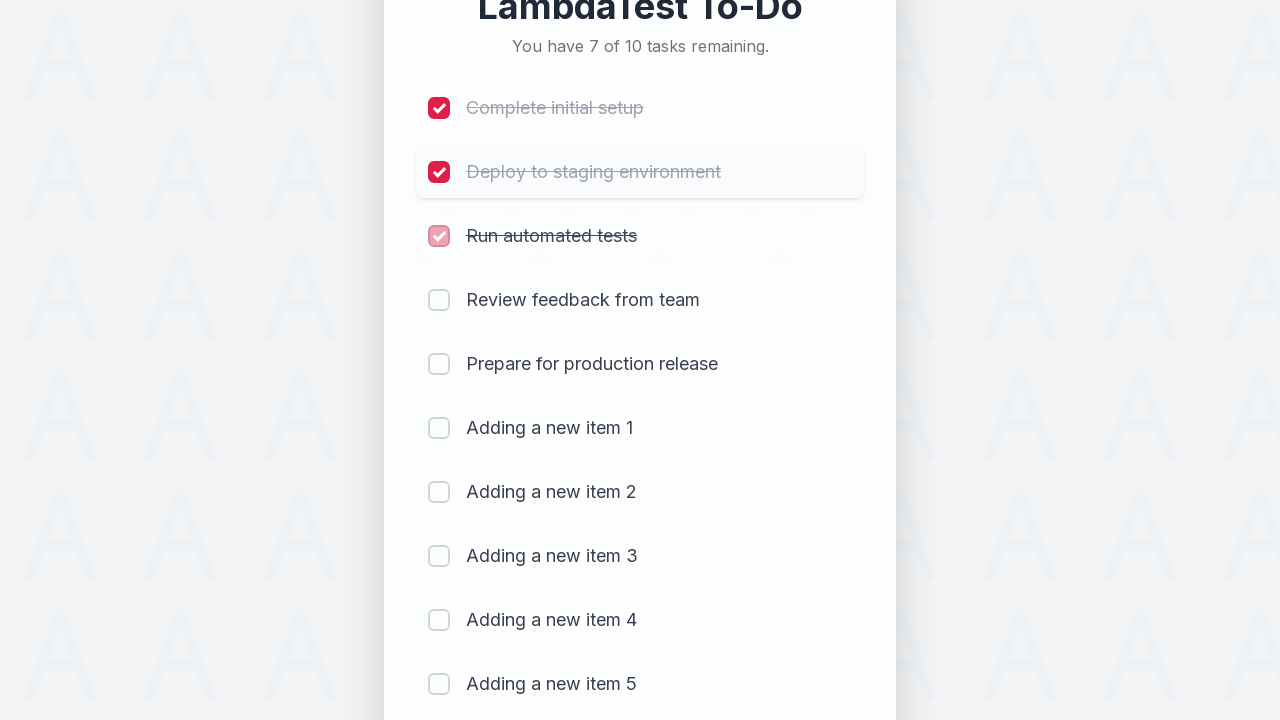

Waited briefly before marking next item
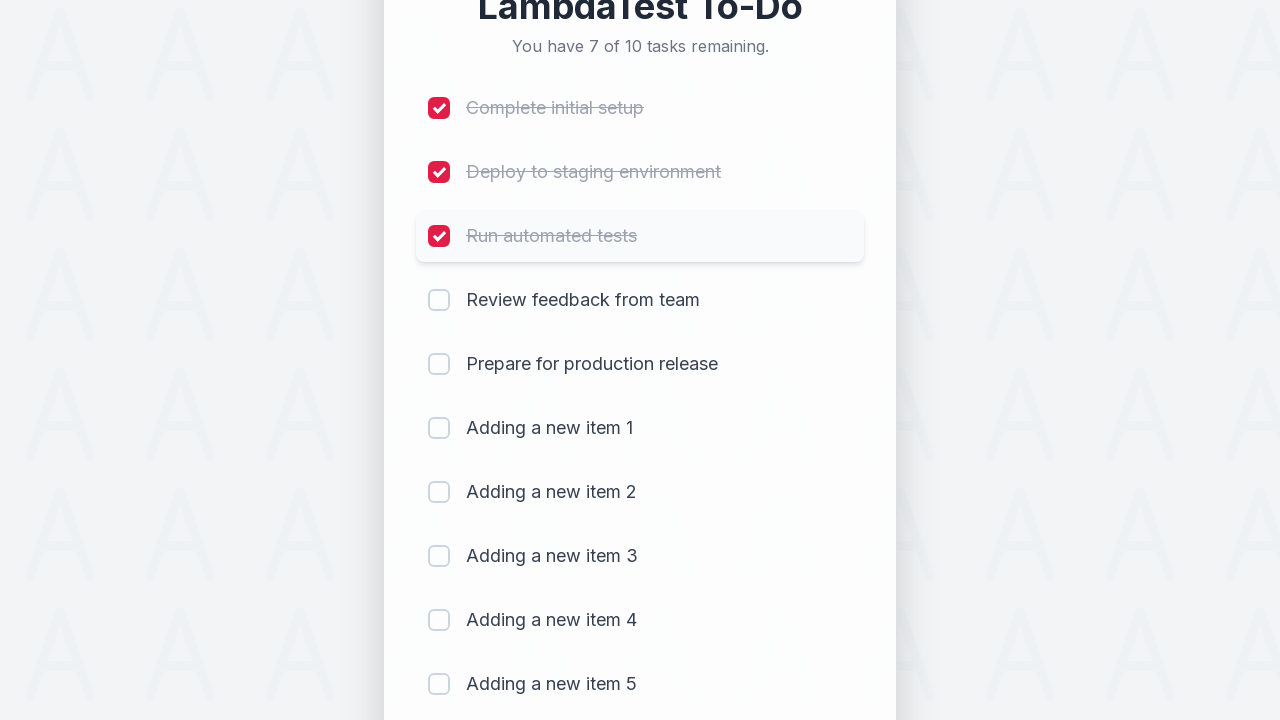

Clicked checkbox for todo item 4 to mark as completed at (439, 300) on (//input[@type='checkbox'])[4]
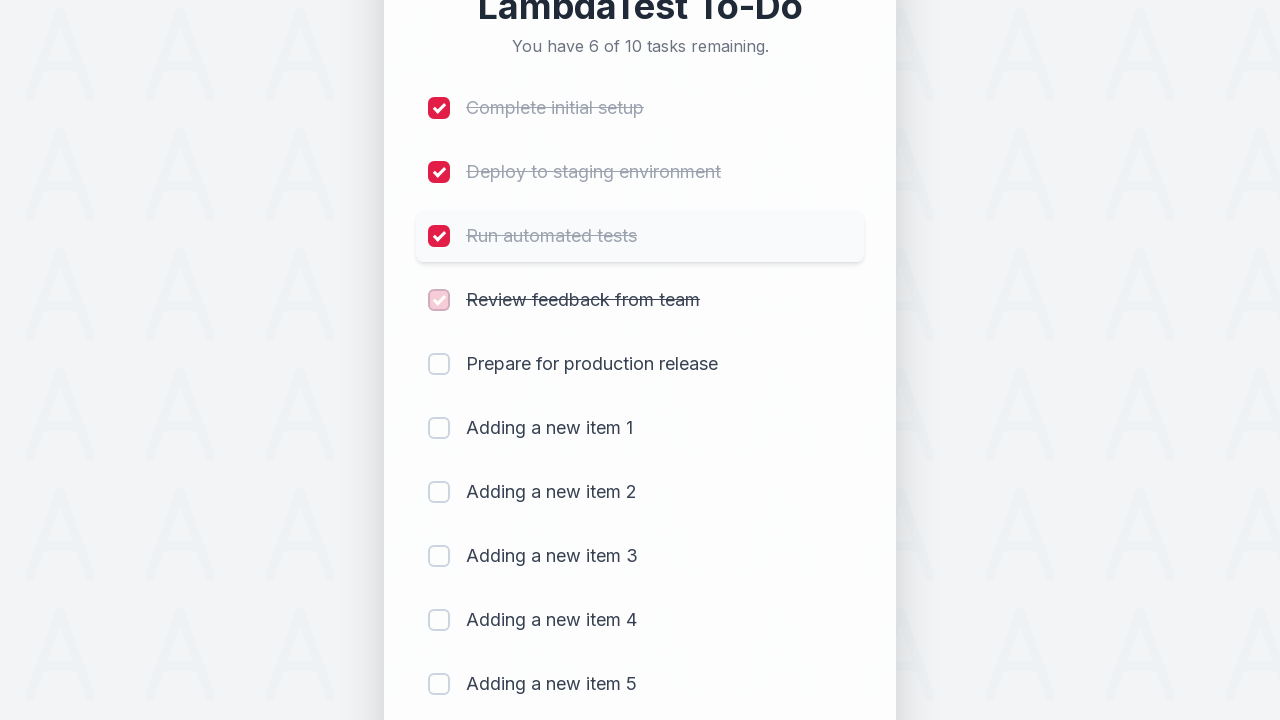

Waited briefly before marking next item
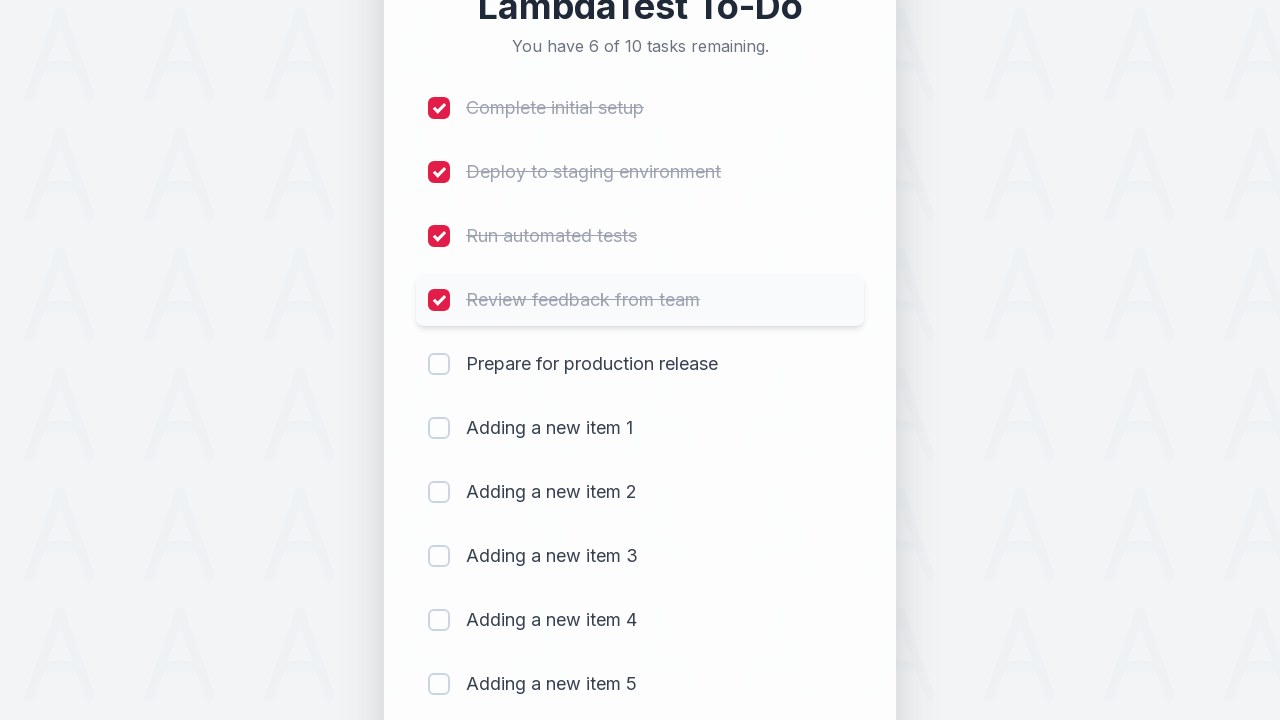

Clicked checkbox for todo item 5 to mark as completed at (439, 364) on (//input[@type='checkbox'])[5]
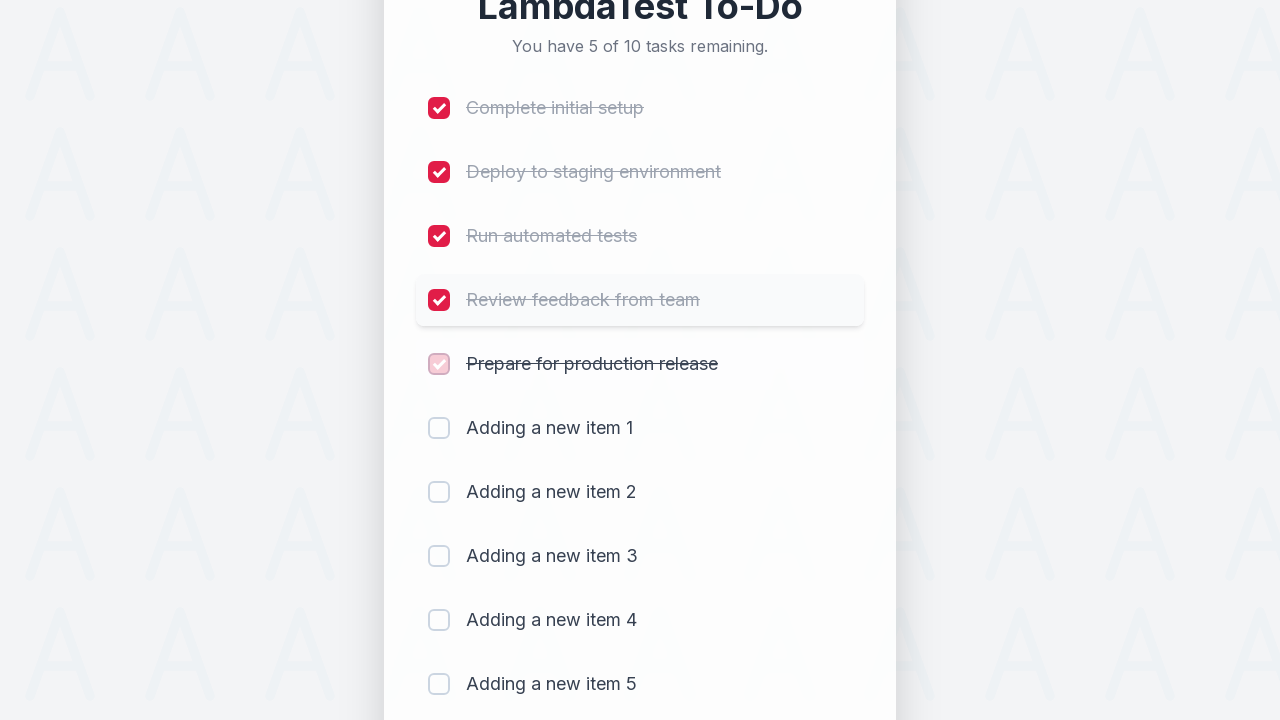

Waited briefly before marking next item
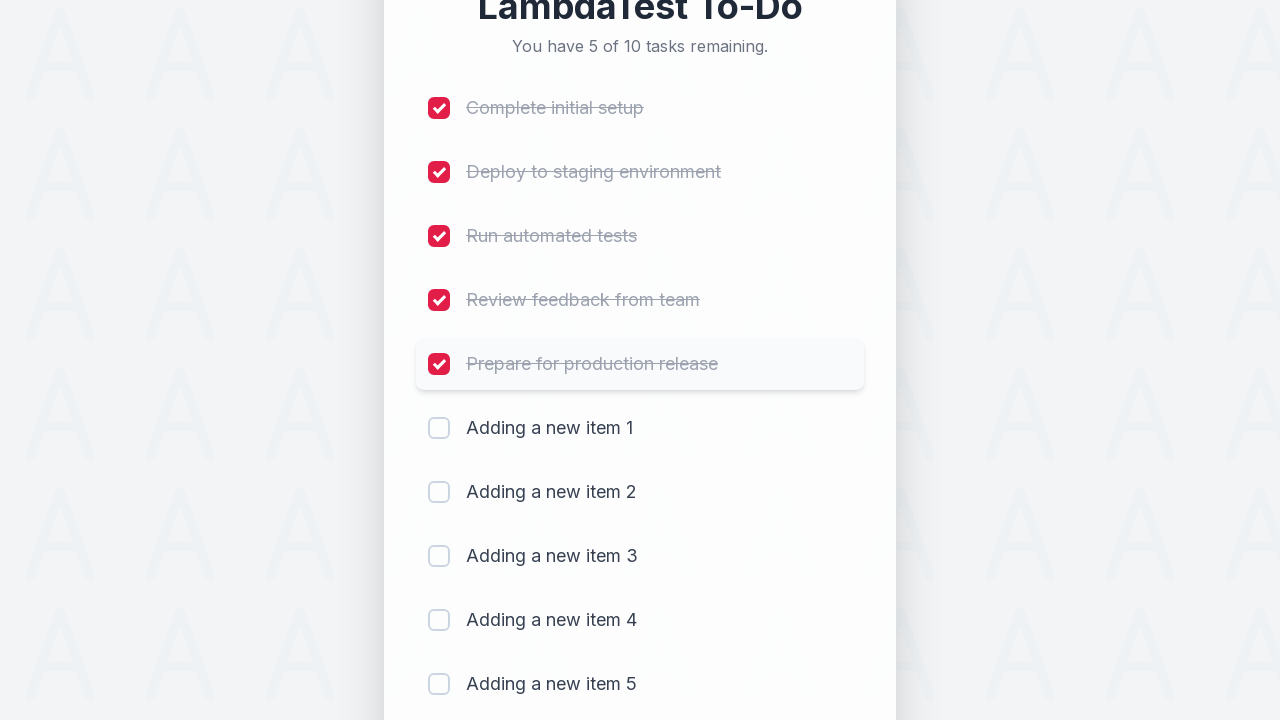

Clicked checkbox for todo item 6 to mark as completed at (439, 428) on (//input[@type='checkbox'])[6]
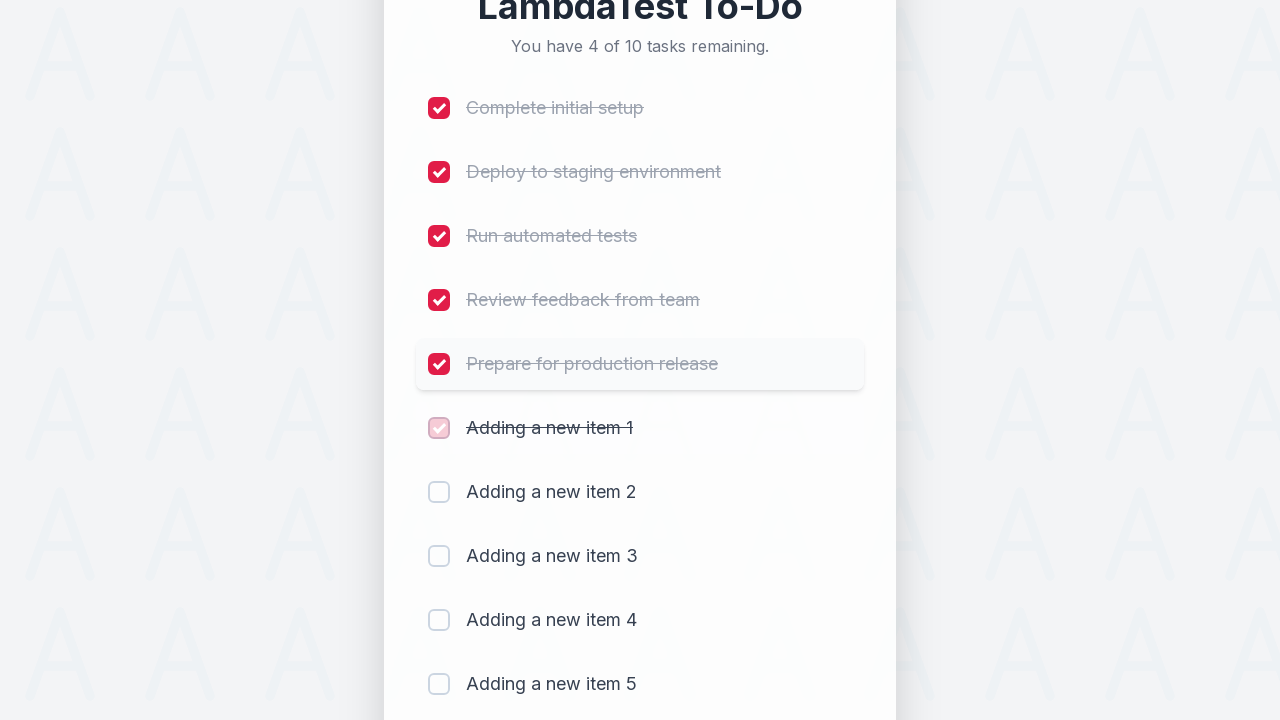

Waited briefly before marking next item
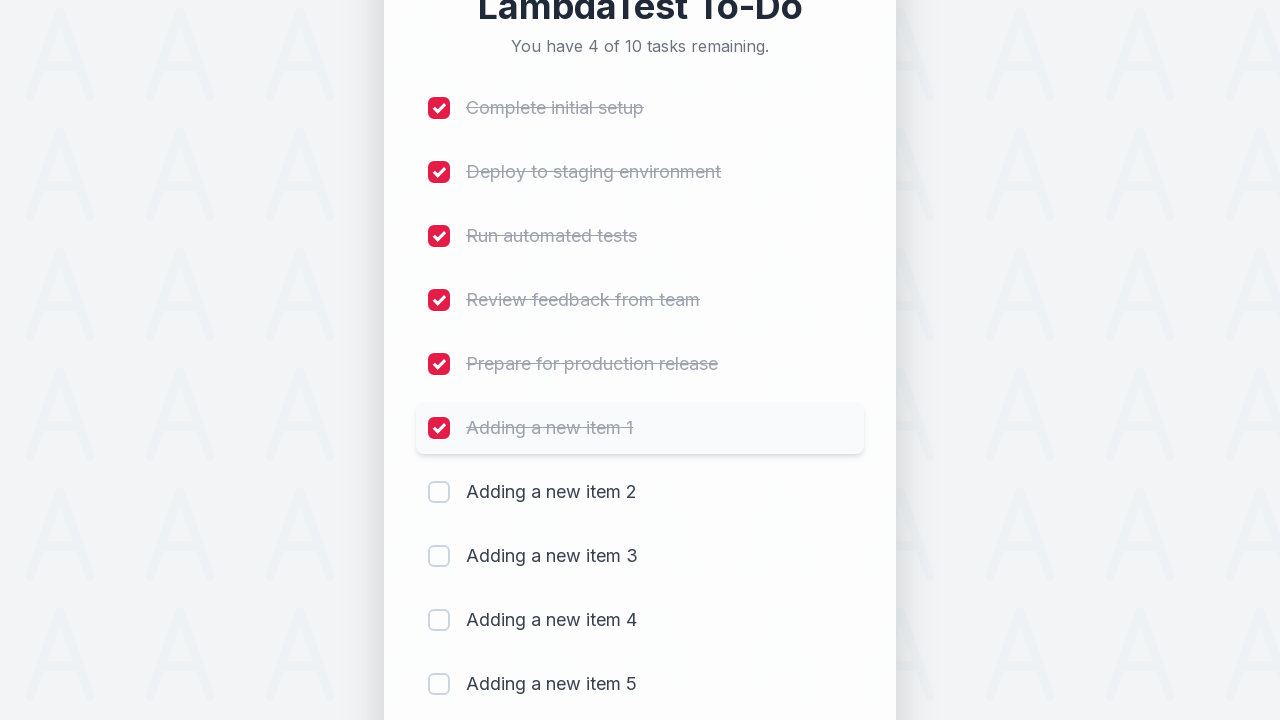

Clicked checkbox for todo item 7 to mark as completed at (439, 492) on (//input[@type='checkbox'])[7]
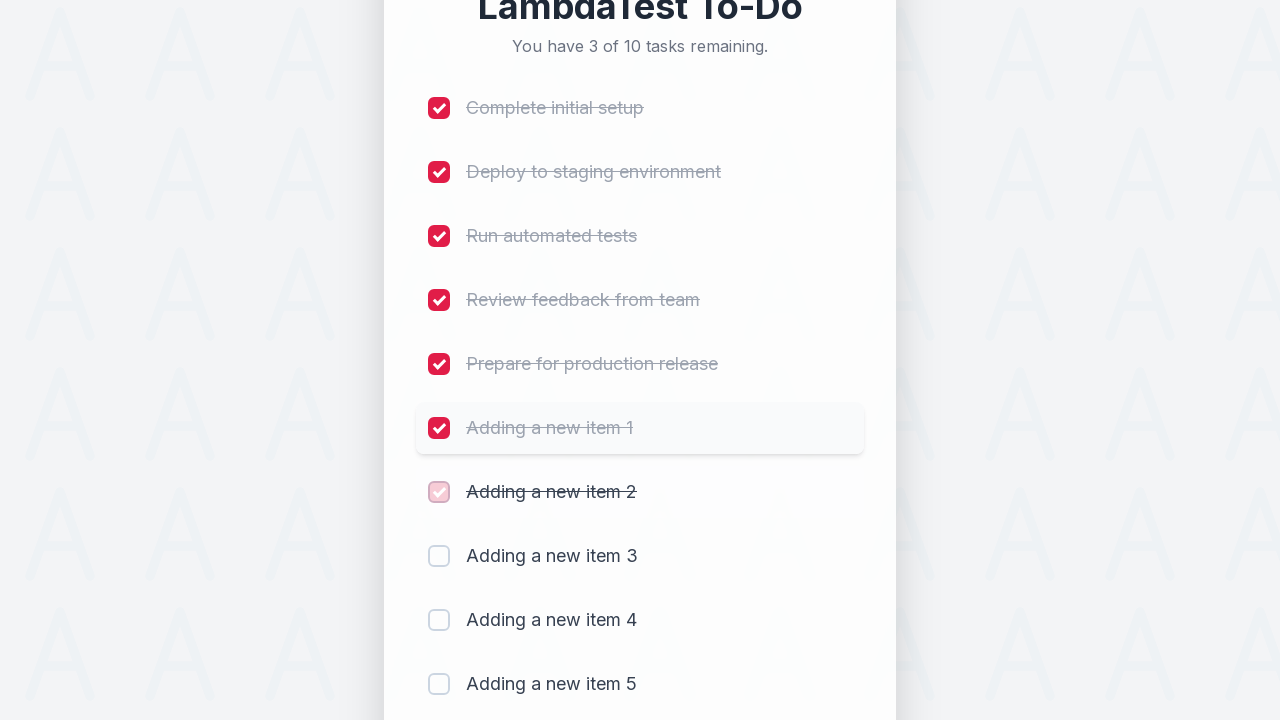

Waited briefly before marking next item
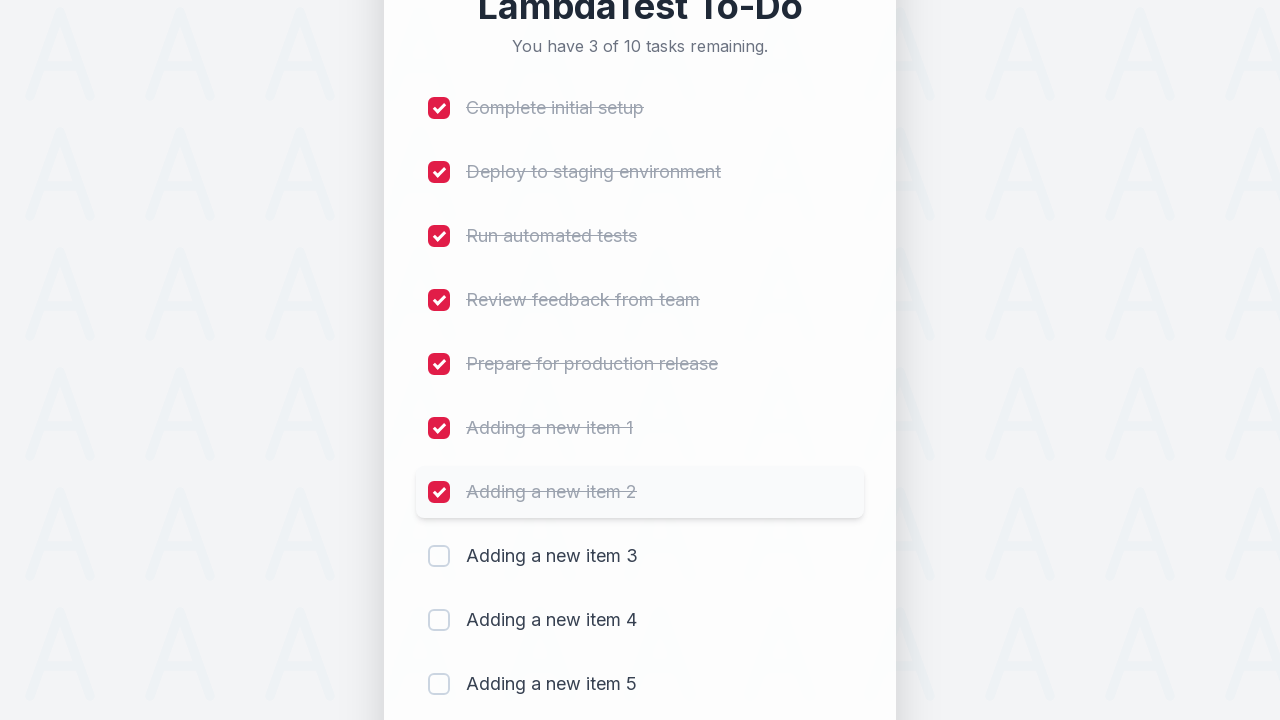

Clicked checkbox for todo item 8 to mark as completed at (439, 556) on (//input[@type='checkbox'])[8]
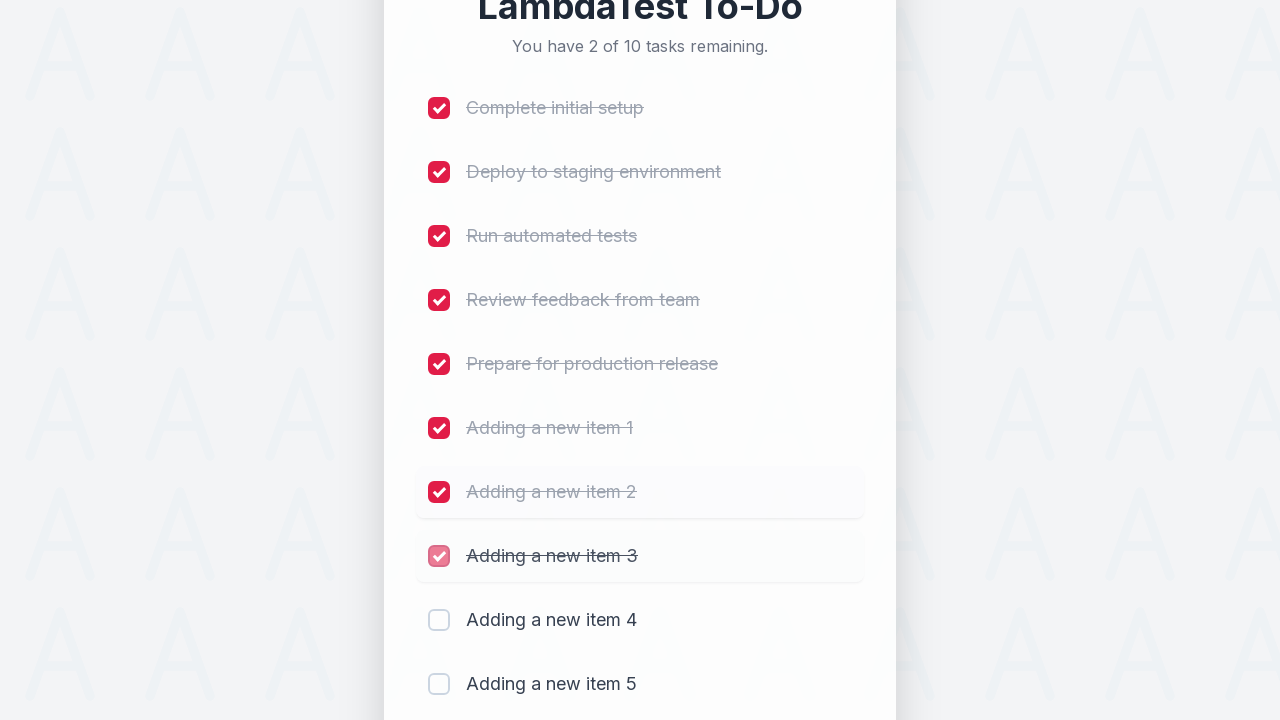

Waited briefly before marking next item
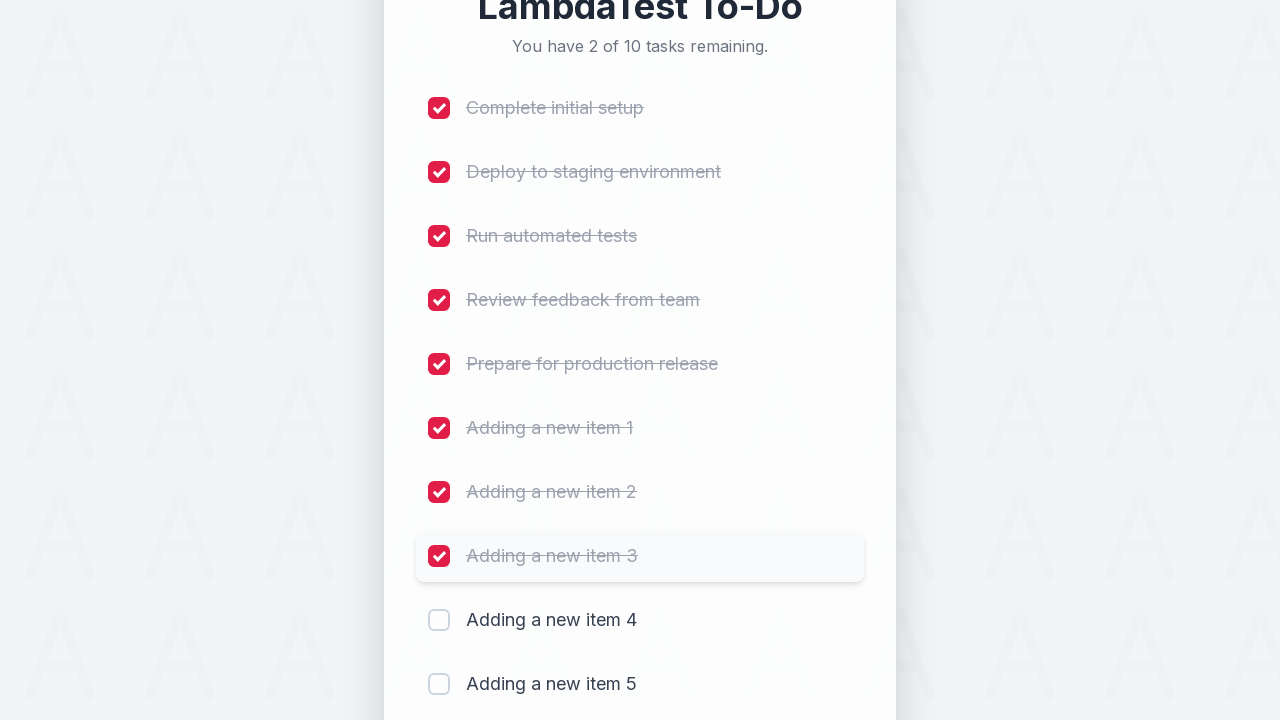

Clicked checkbox for todo item 9 to mark as completed at (439, 620) on (//input[@type='checkbox'])[9]
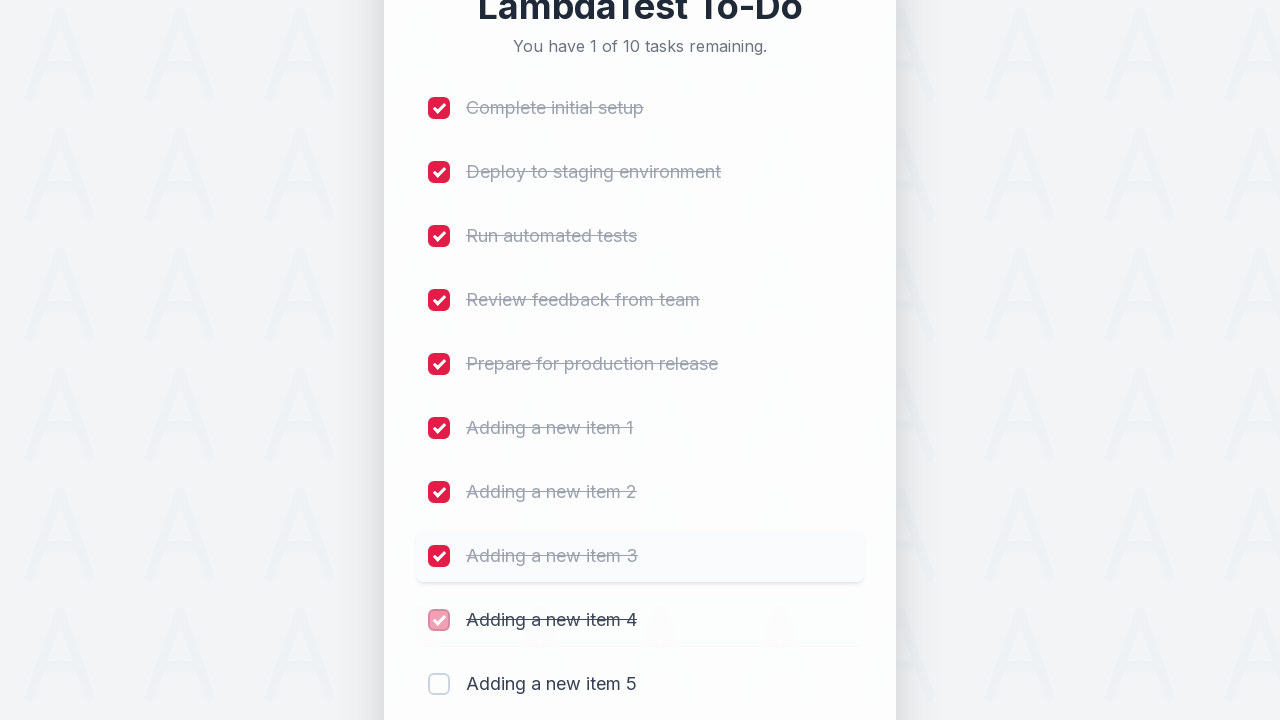

Waited briefly before marking next item
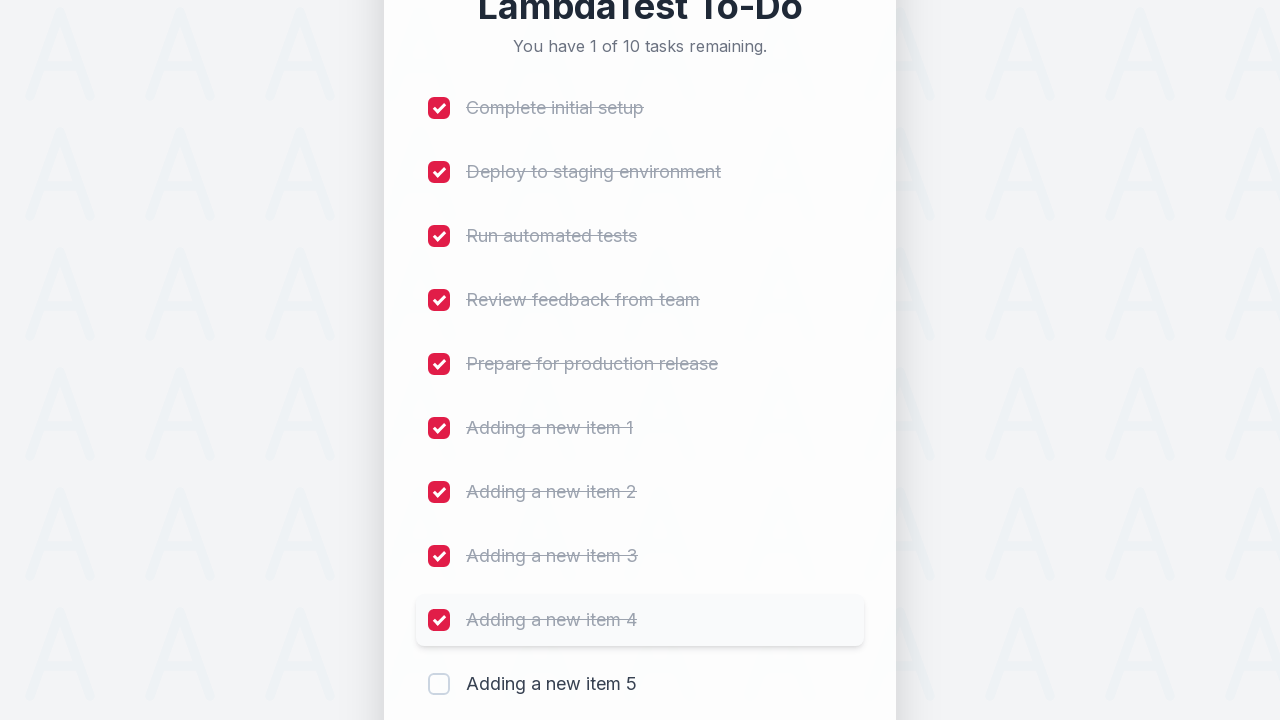

Clicked checkbox for todo item 10 to mark as completed at (439, 684) on (//input[@type='checkbox'])[10]
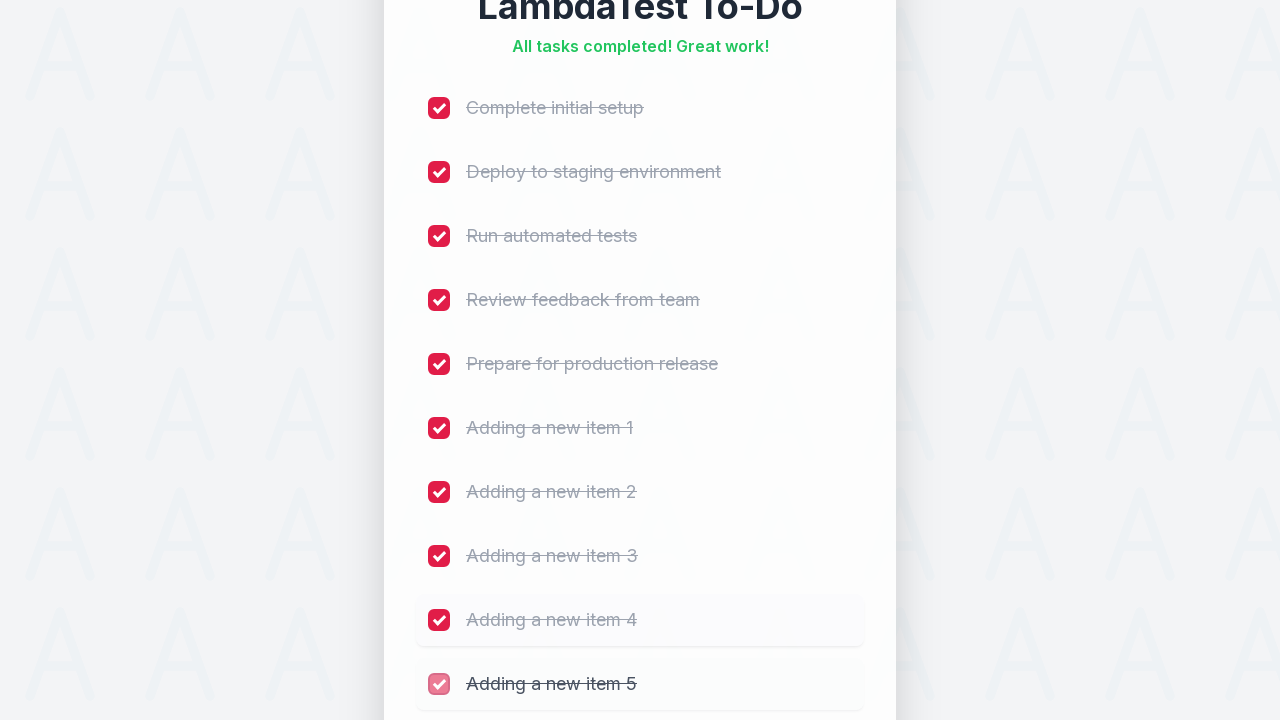

Waited briefly before marking next item
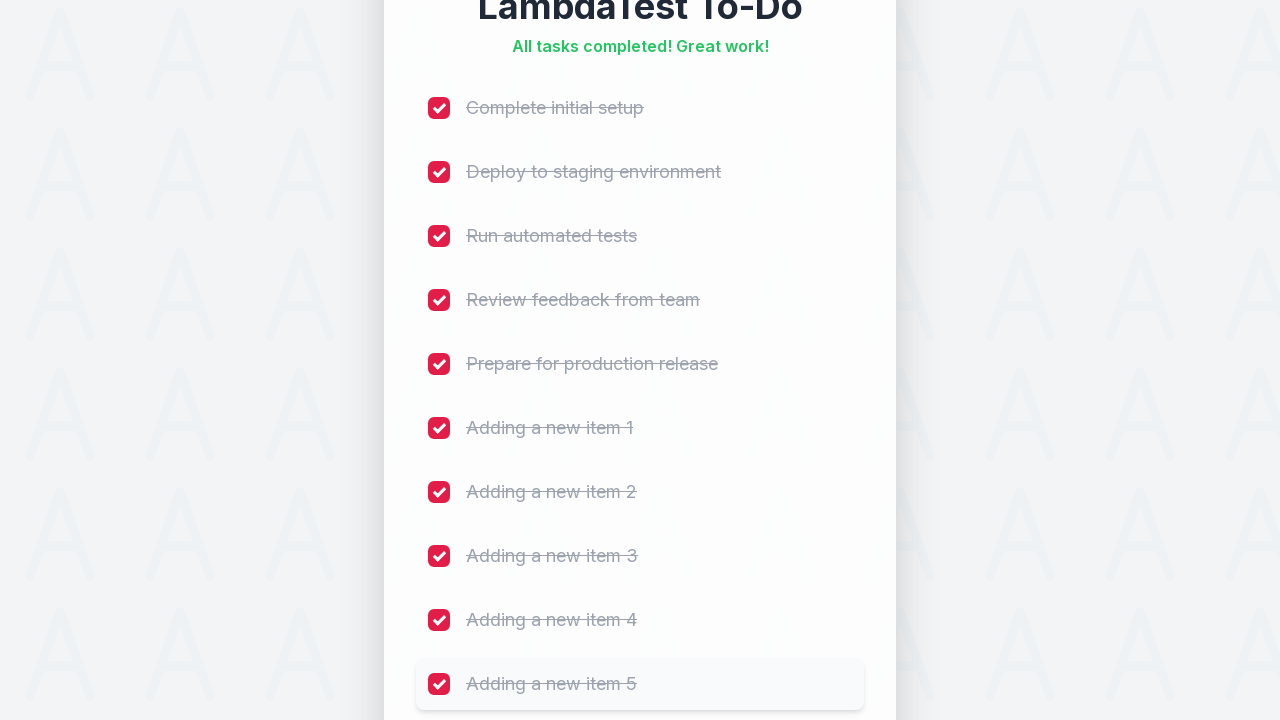

Verified completion status element is present
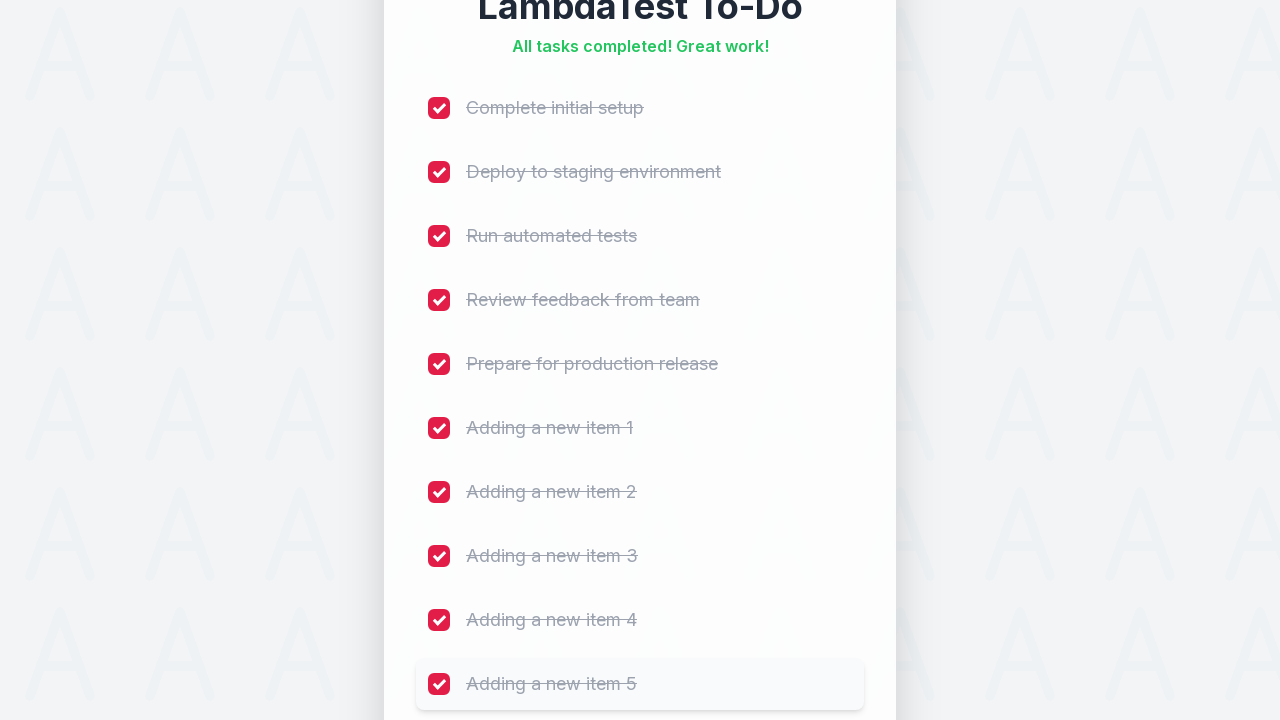

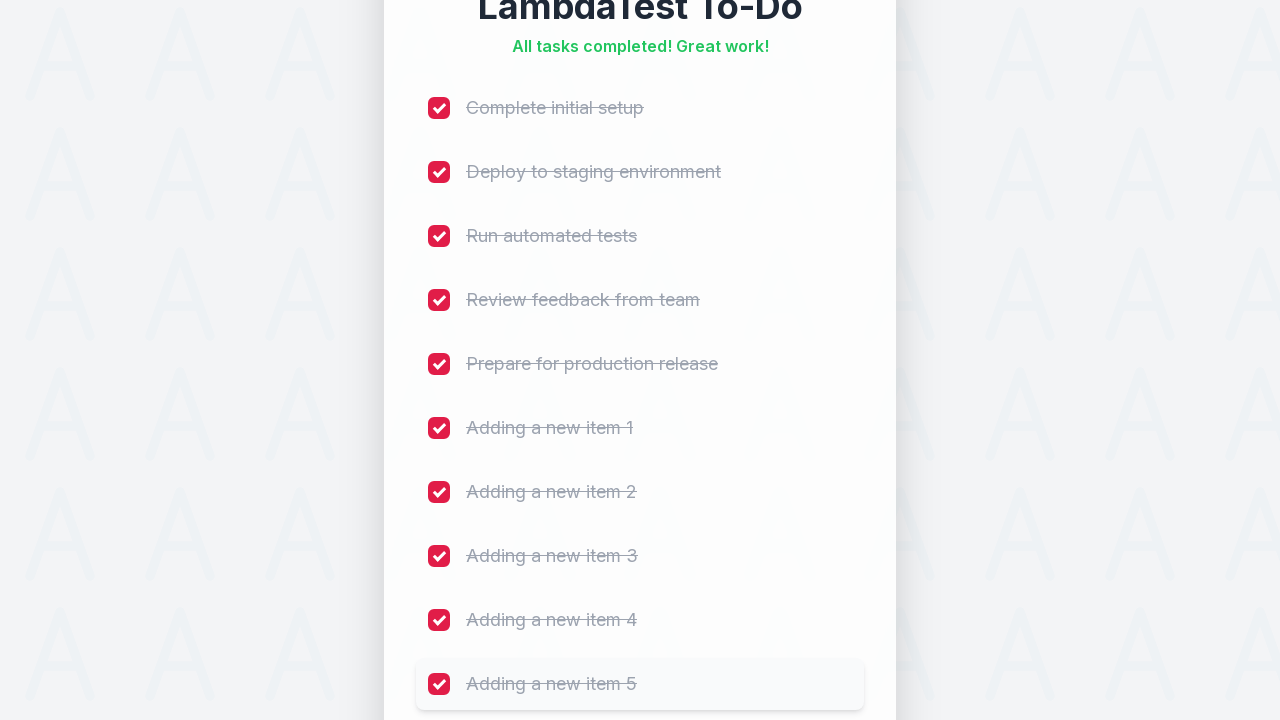